Tests dropdown functionality by selecting "Arizona" from the state dropdown, verifying the selection, and iterating through all dropdown options

Starting URL: https://testcenter.techproeducation.com/index.php?page=dropdown

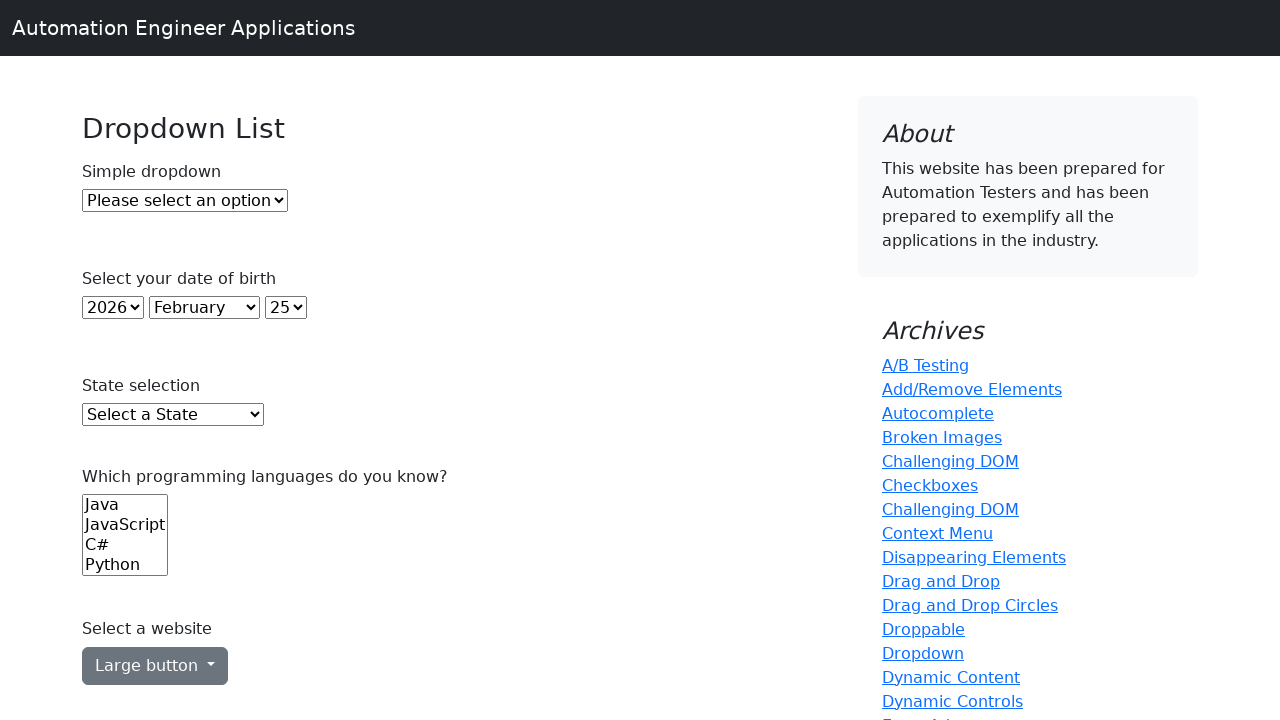

Selected 'Arizona' from the state dropdown on select#state
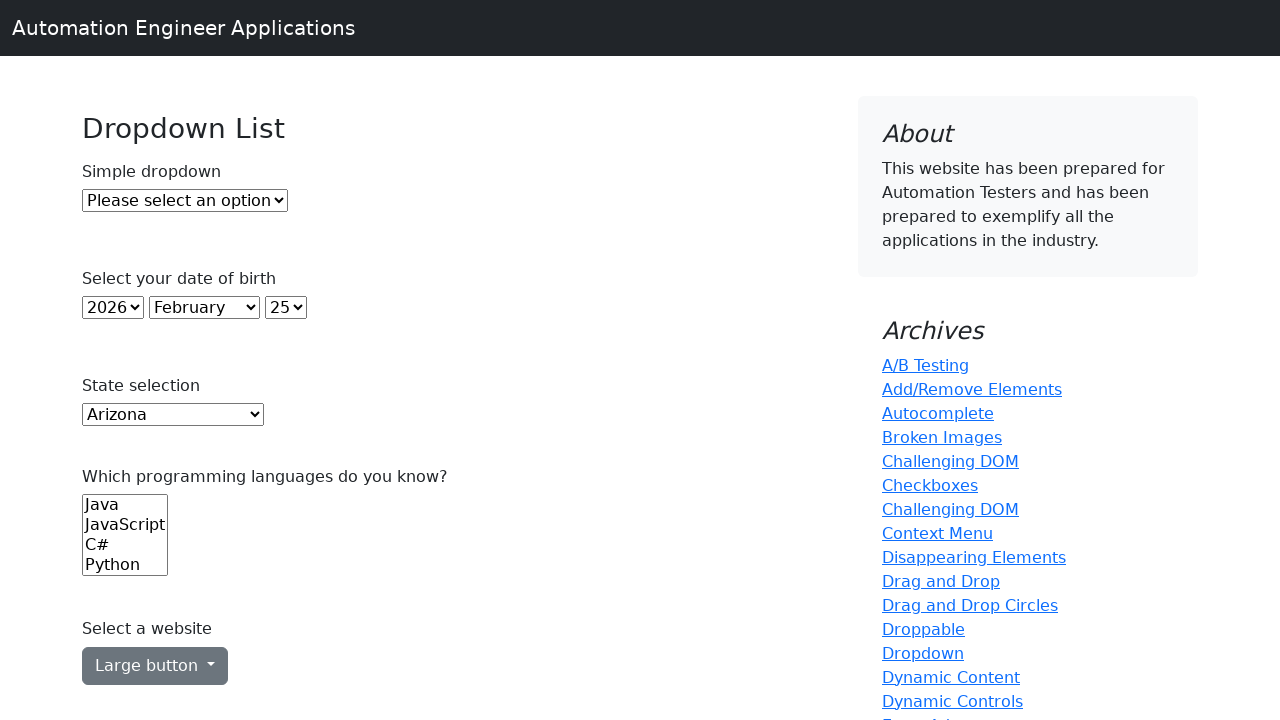

Verified that 'Arizona' is selected in the dropdown
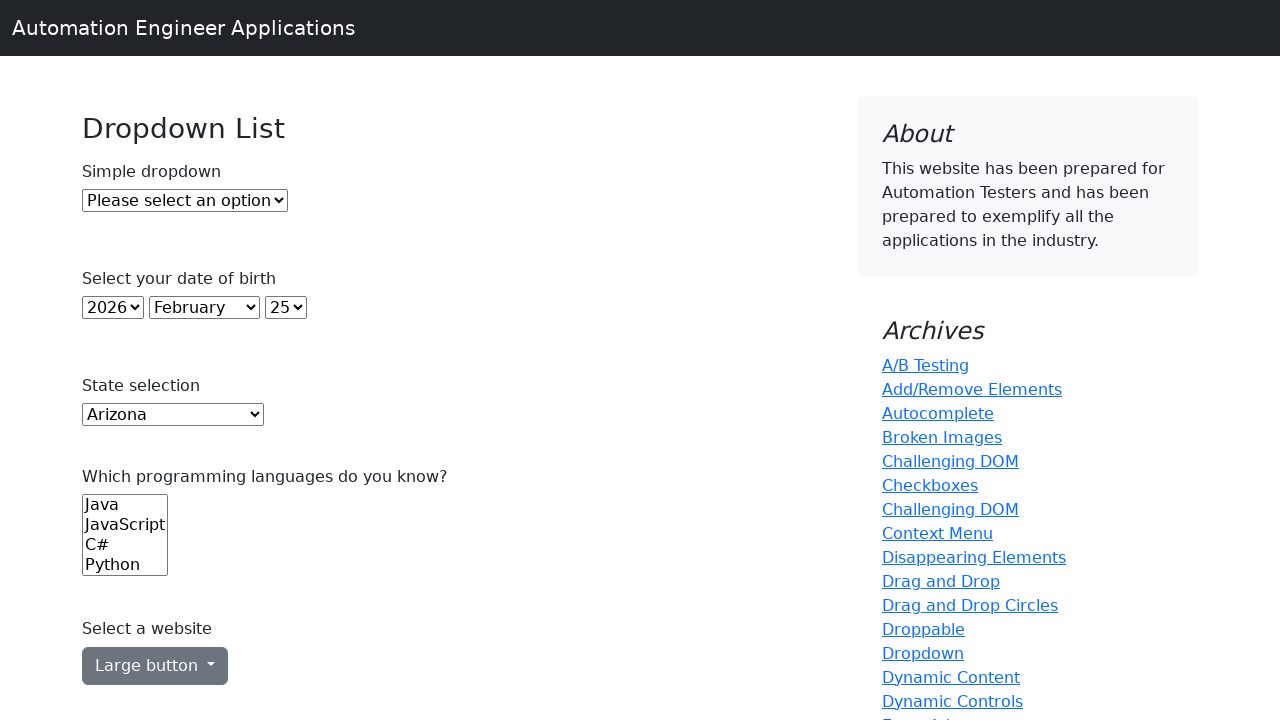

Retrieved all options from the state dropdown
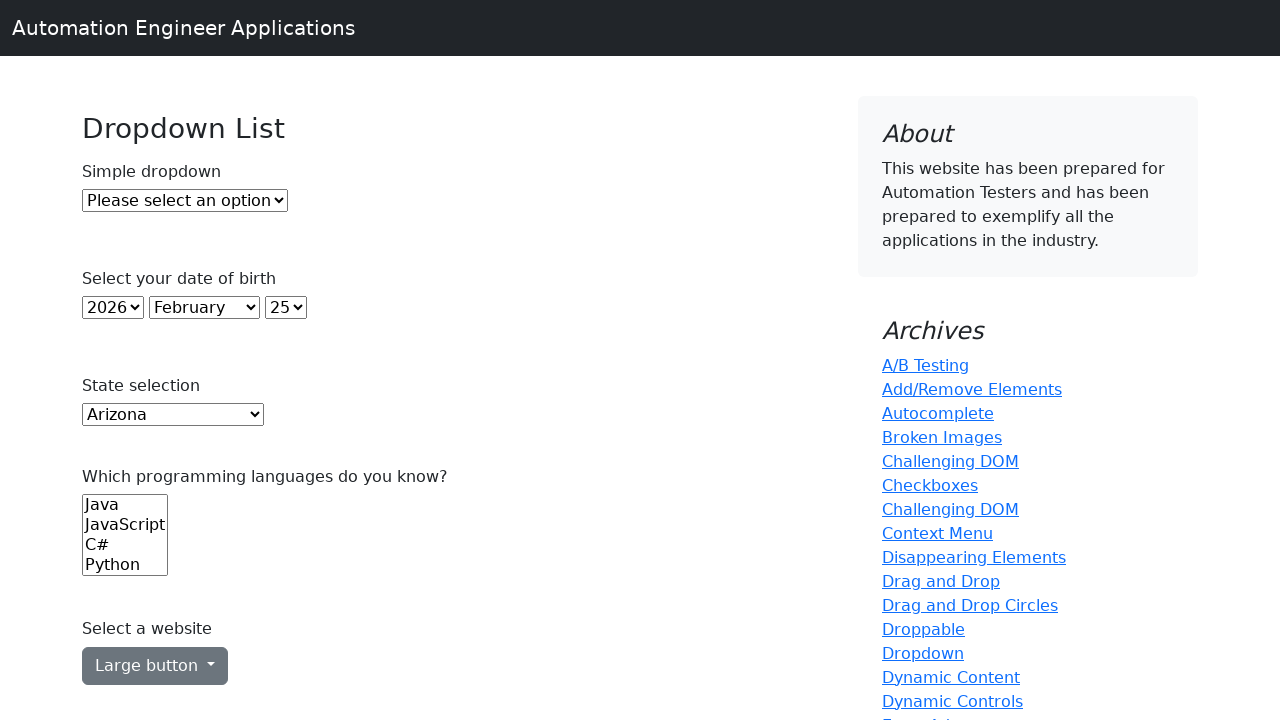

Iterated through dropdown option: Select a State
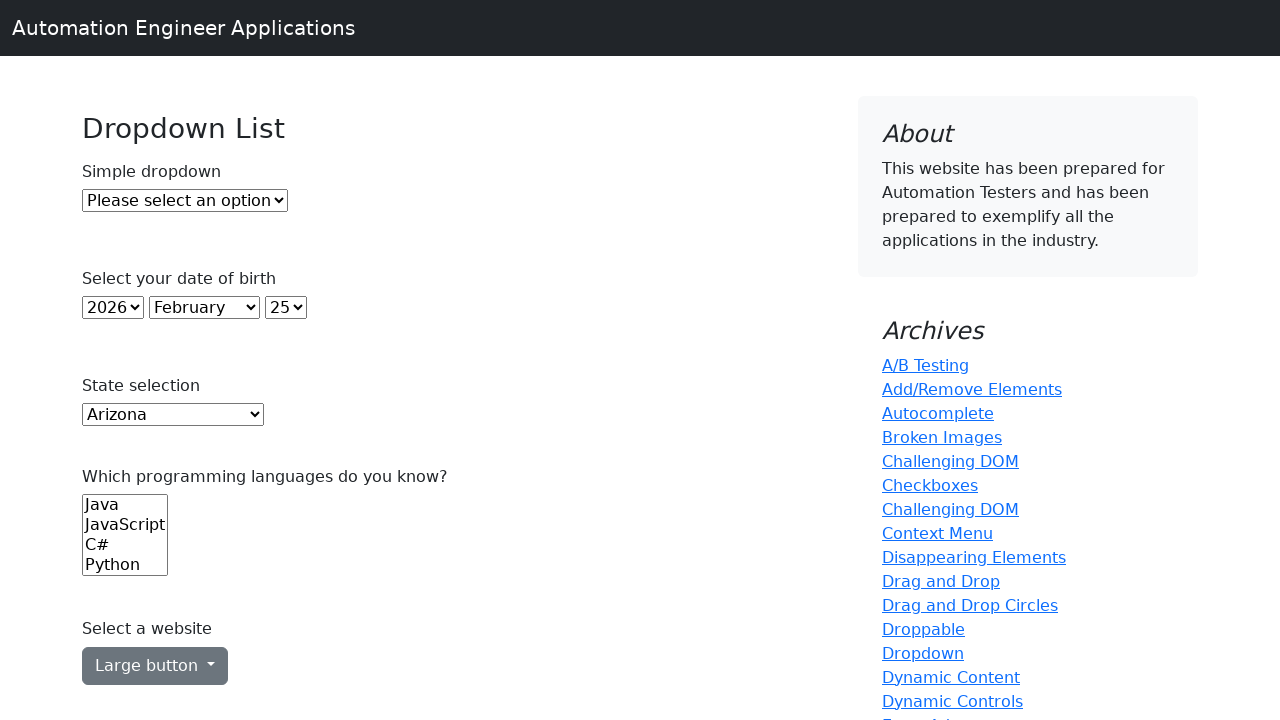

Iterated through dropdown option: Alabama
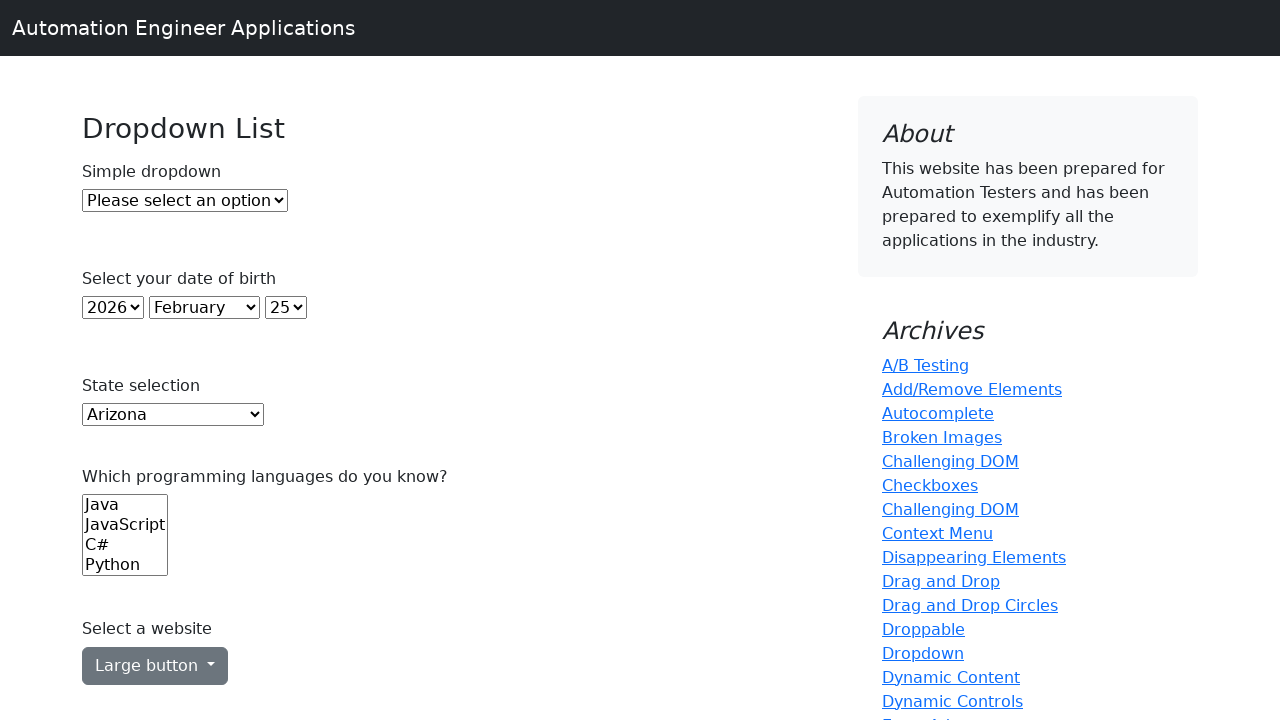

Iterated through dropdown option: Alaska
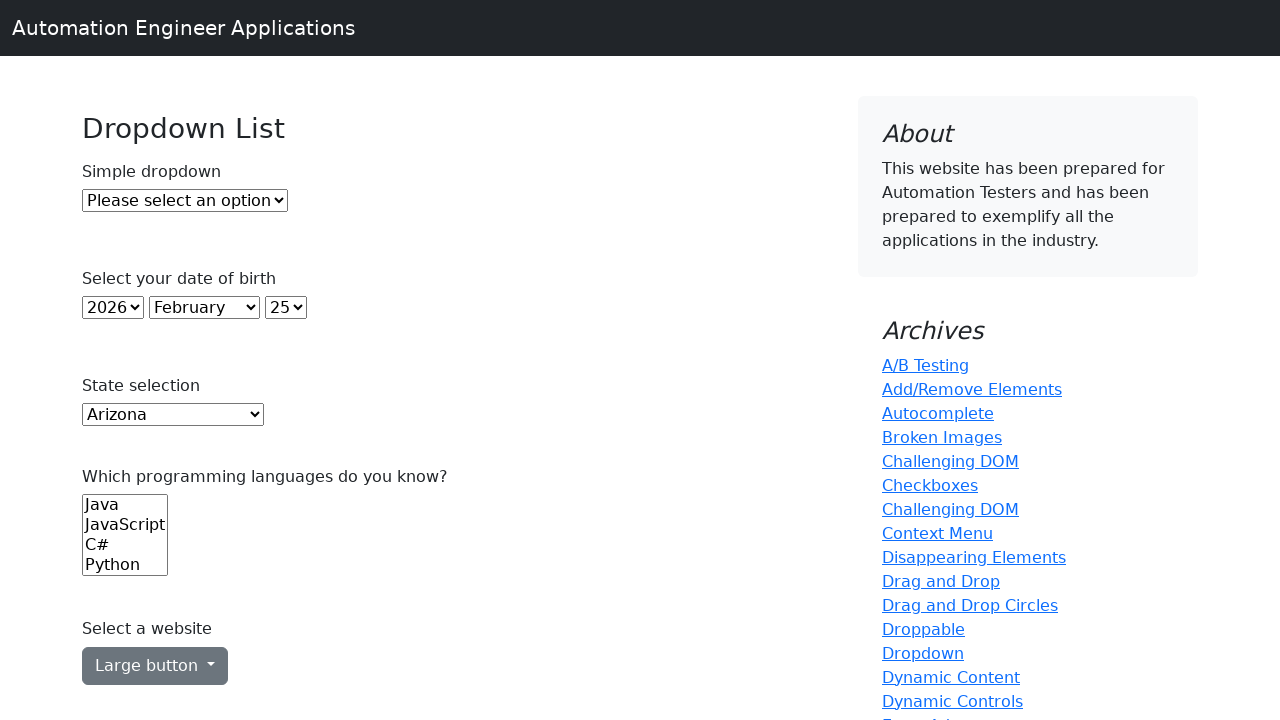

Iterated through dropdown option: Arizona
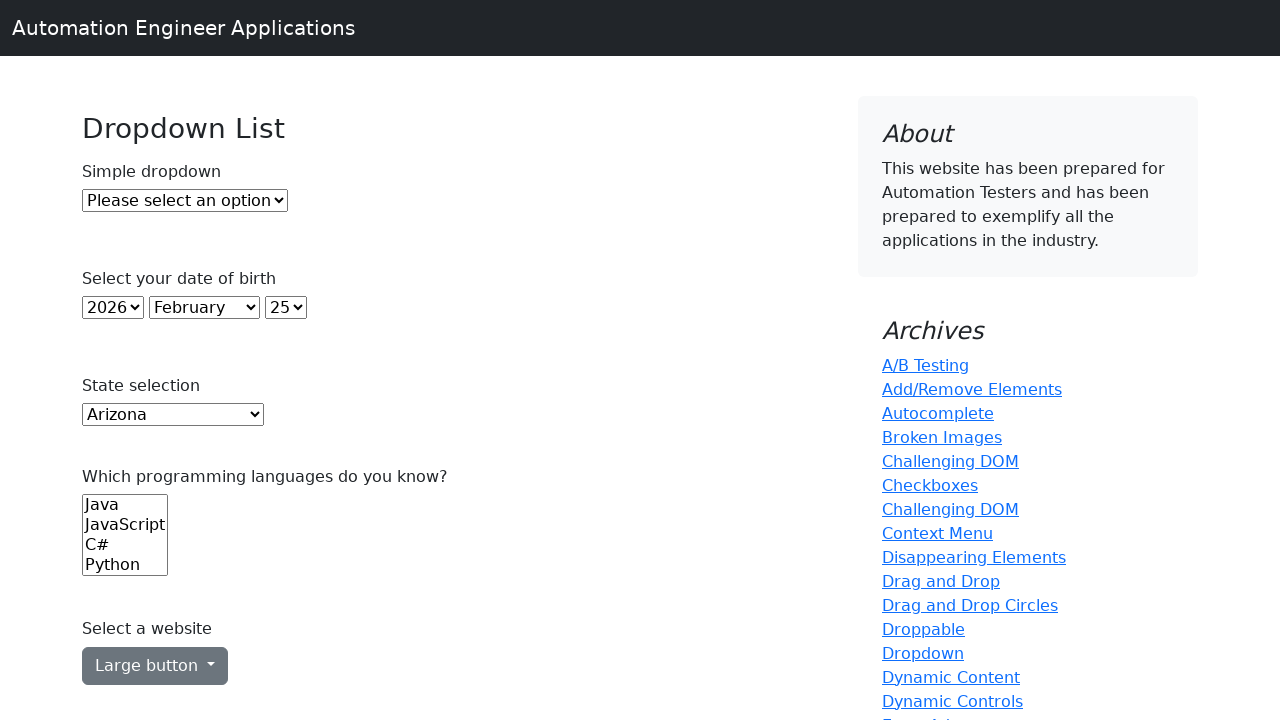

Iterated through dropdown option: Arkansas
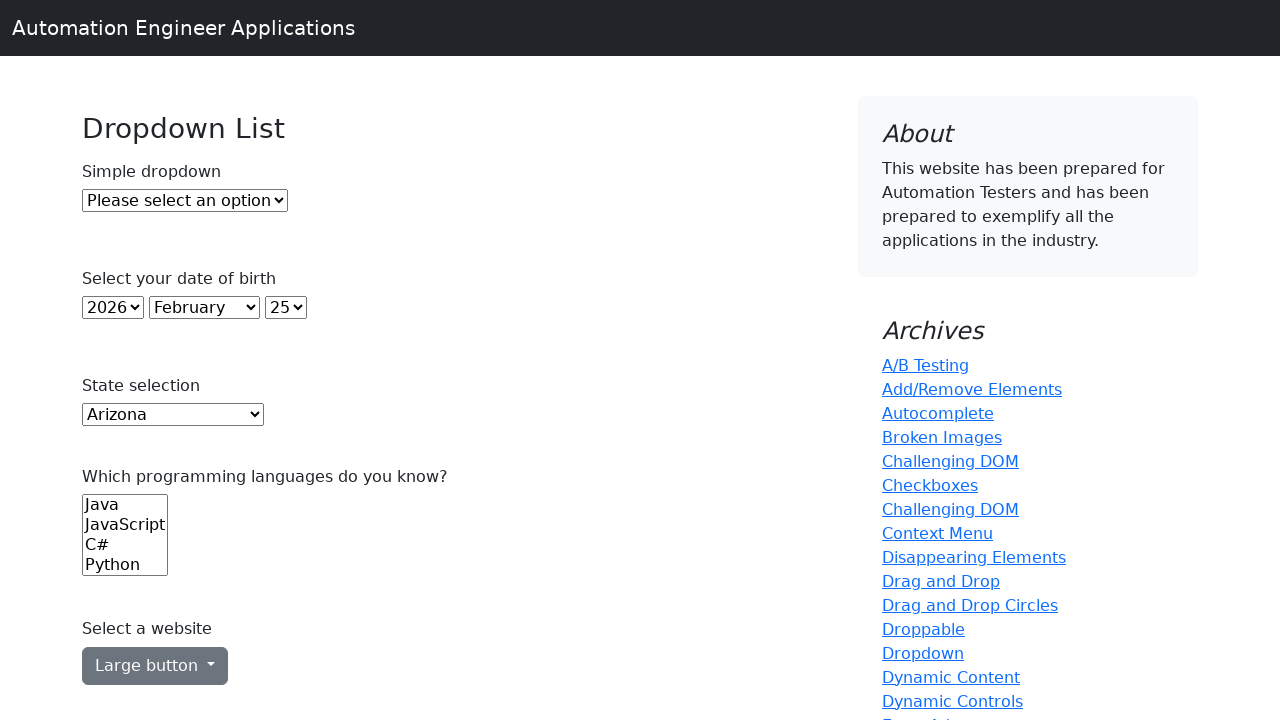

Iterated through dropdown option: California
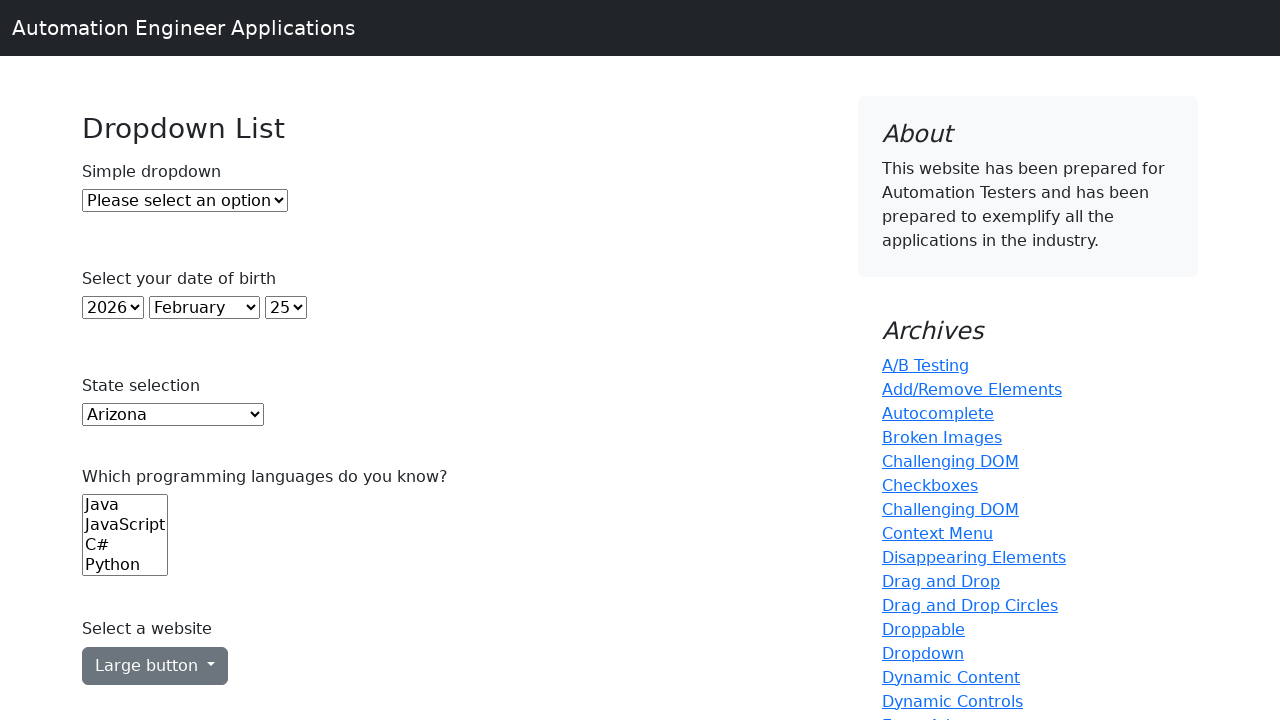

Iterated through dropdown option: Colorado
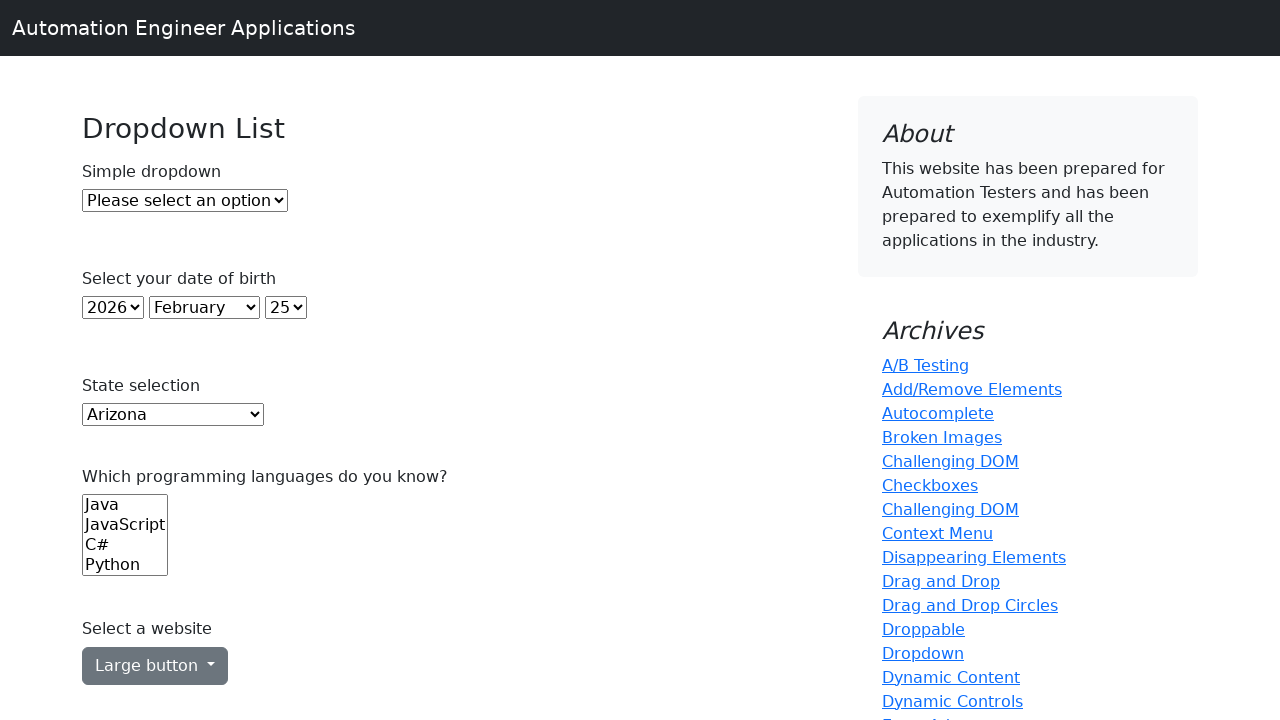

Iterated through dropdown option: Connecticut
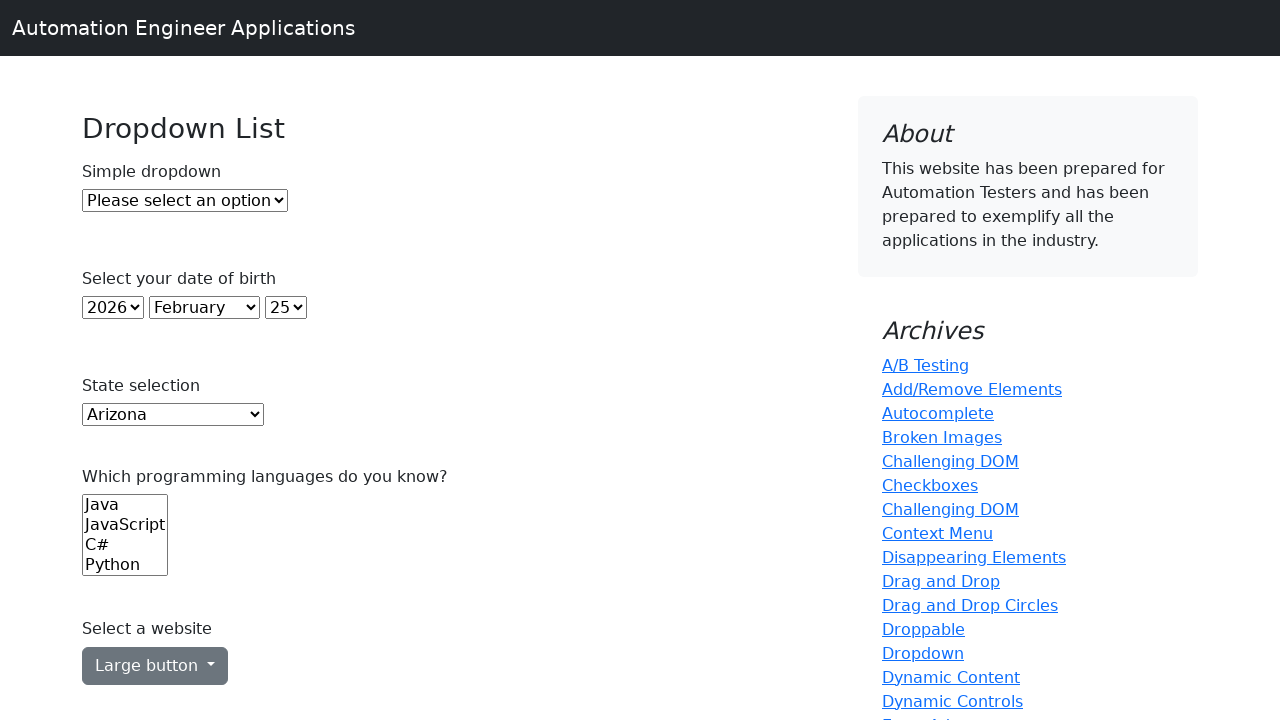

Iterated through dropdown option: Delaware
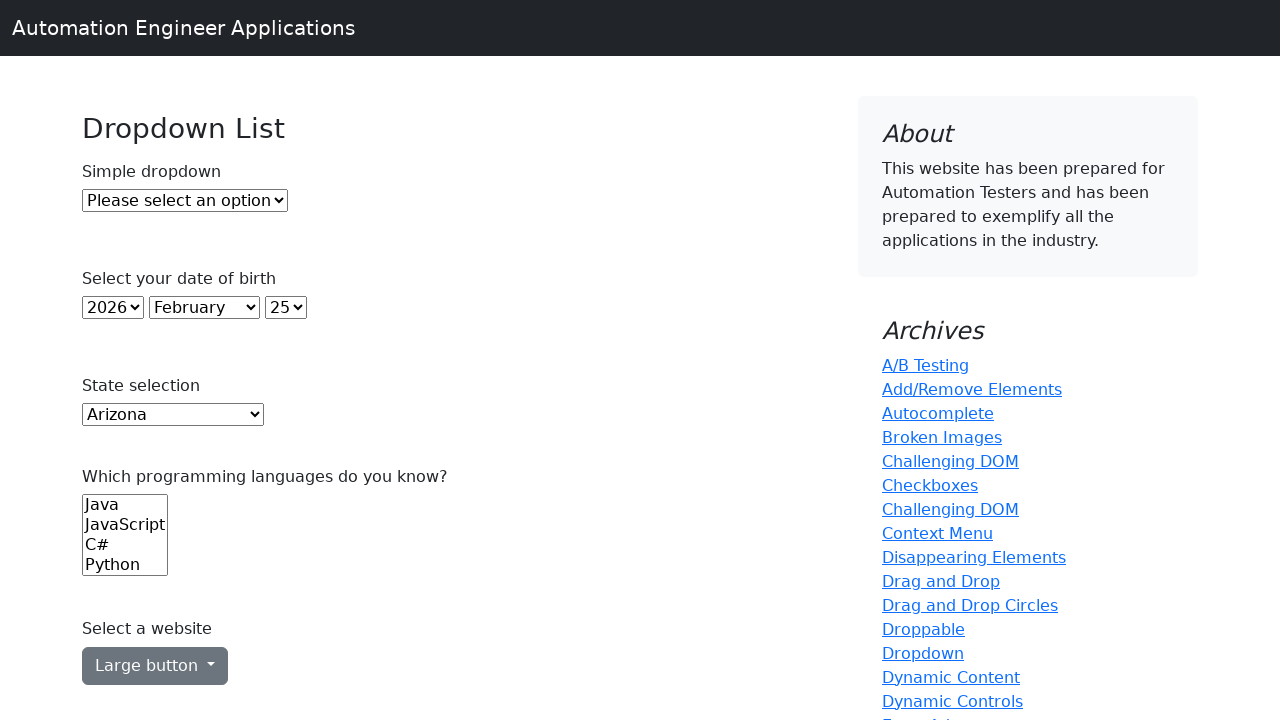

Iterated through dropdown option: District Of Columbia
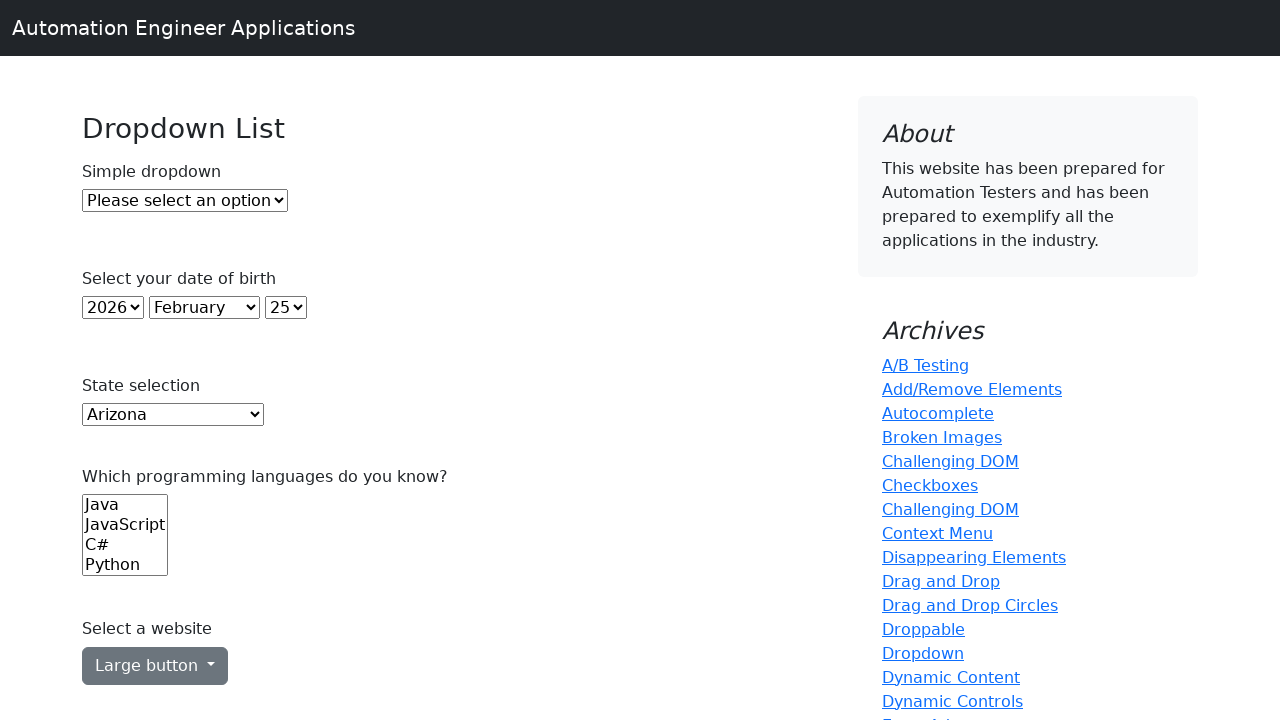

Iterated through dropdown option: Florida
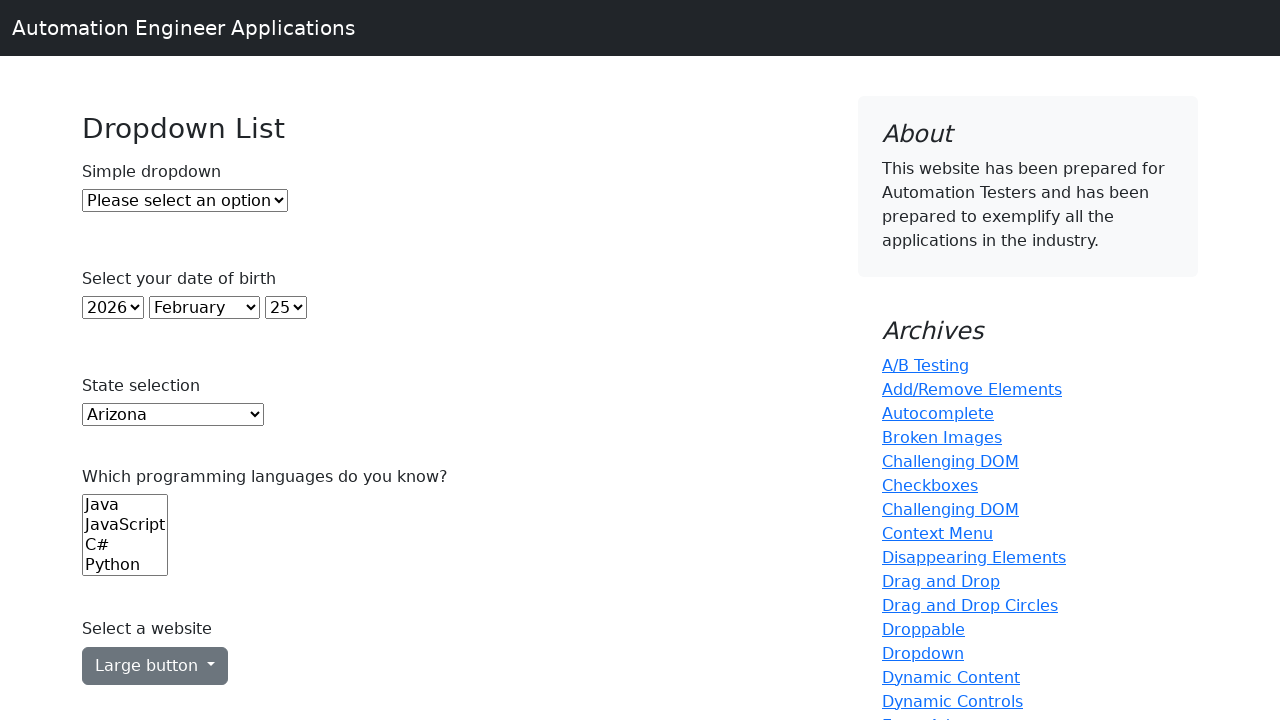

Iterated through dropdown option: Georgia
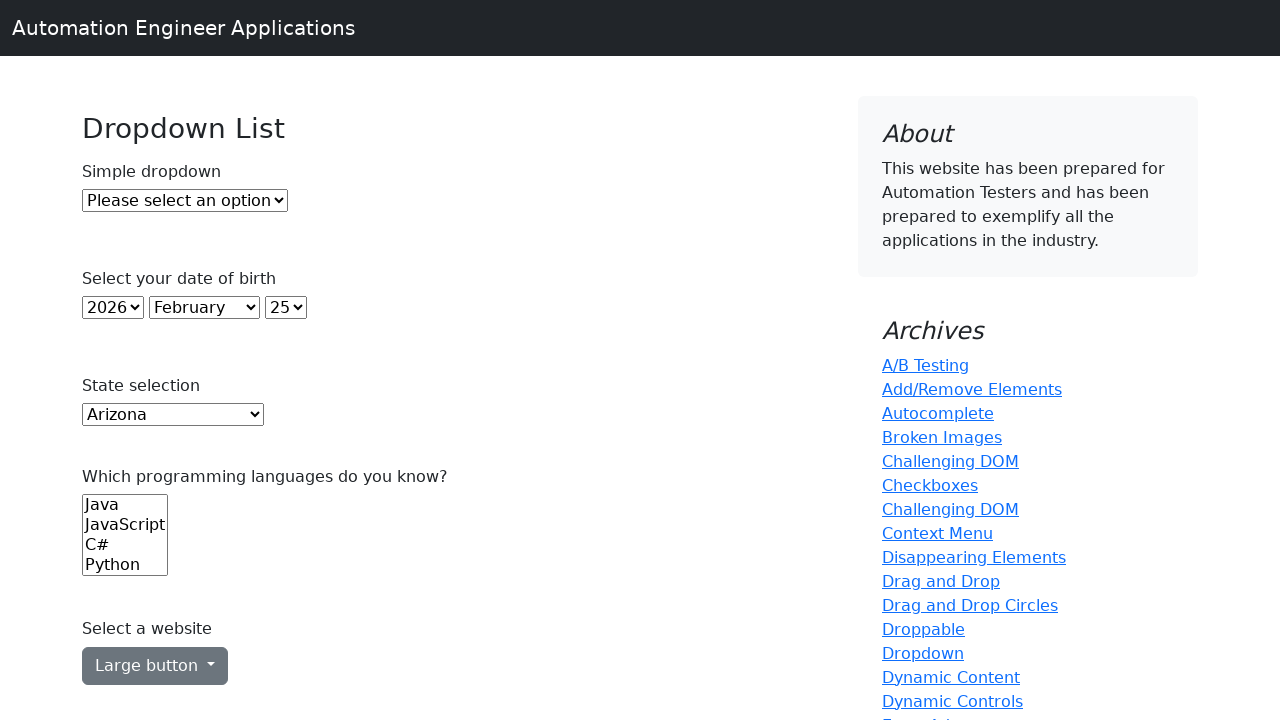

Iterated through dropdown option: Hawaii
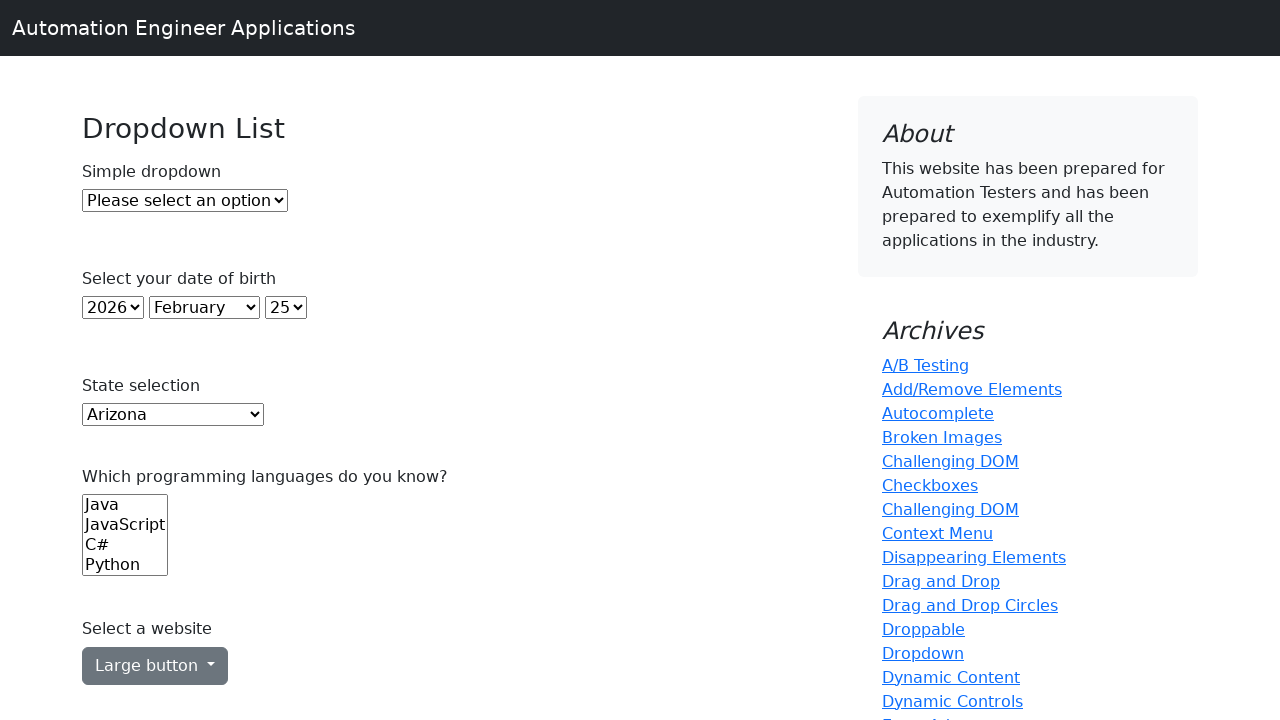

Iterated through dropdown option: Idaho
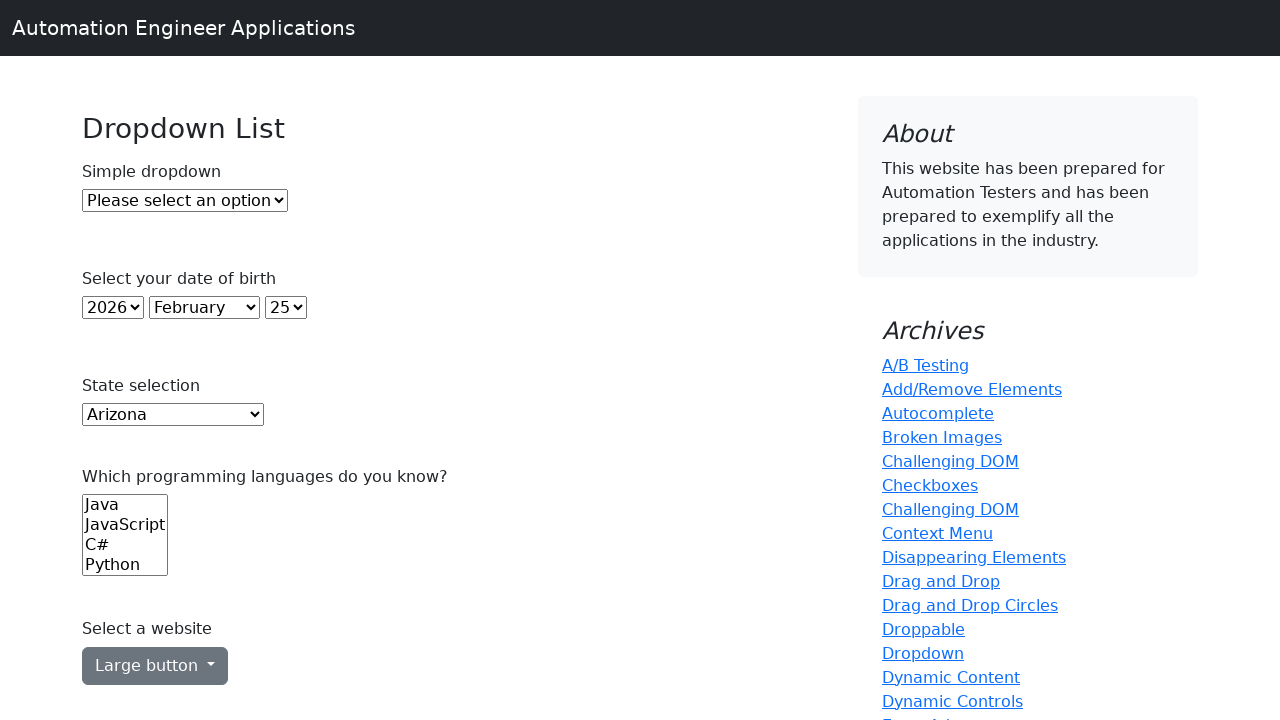

Iterated through dropdown option: Illinois
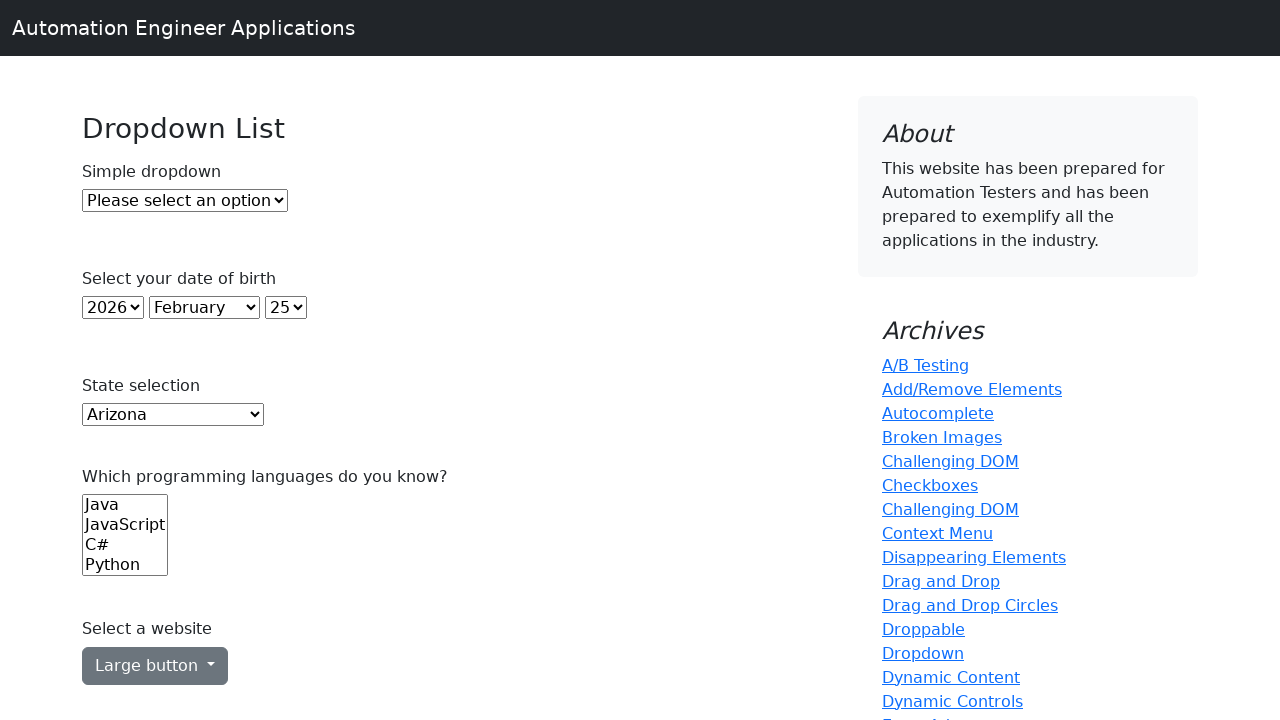

Iterated through dropdown option: Indiana
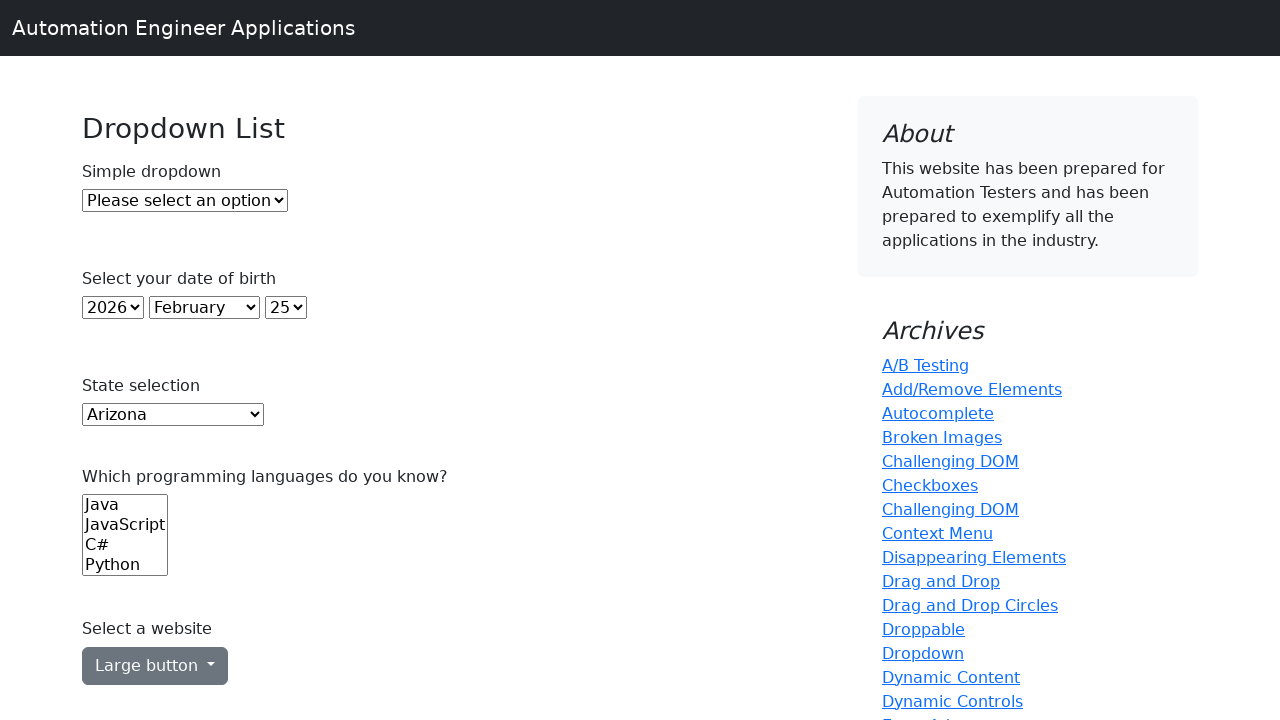

Iterated through dropdown option: Iowa
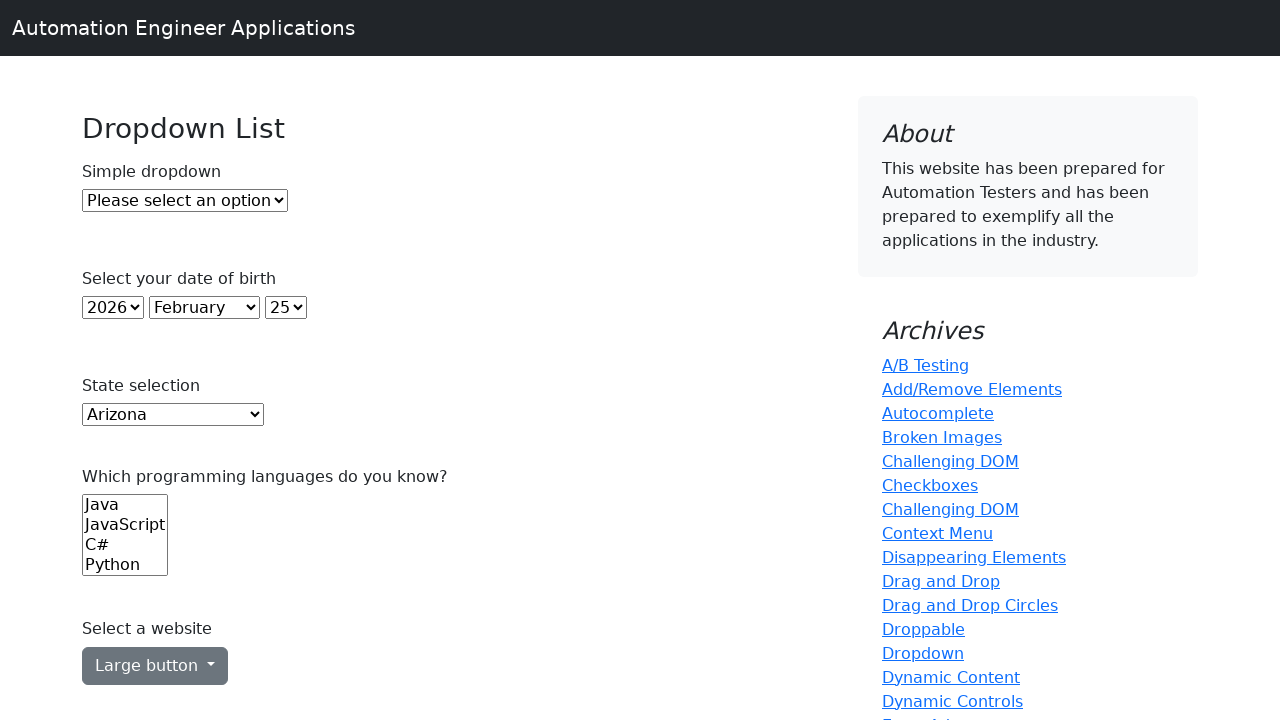

Iterated through dropdown option: Kansas
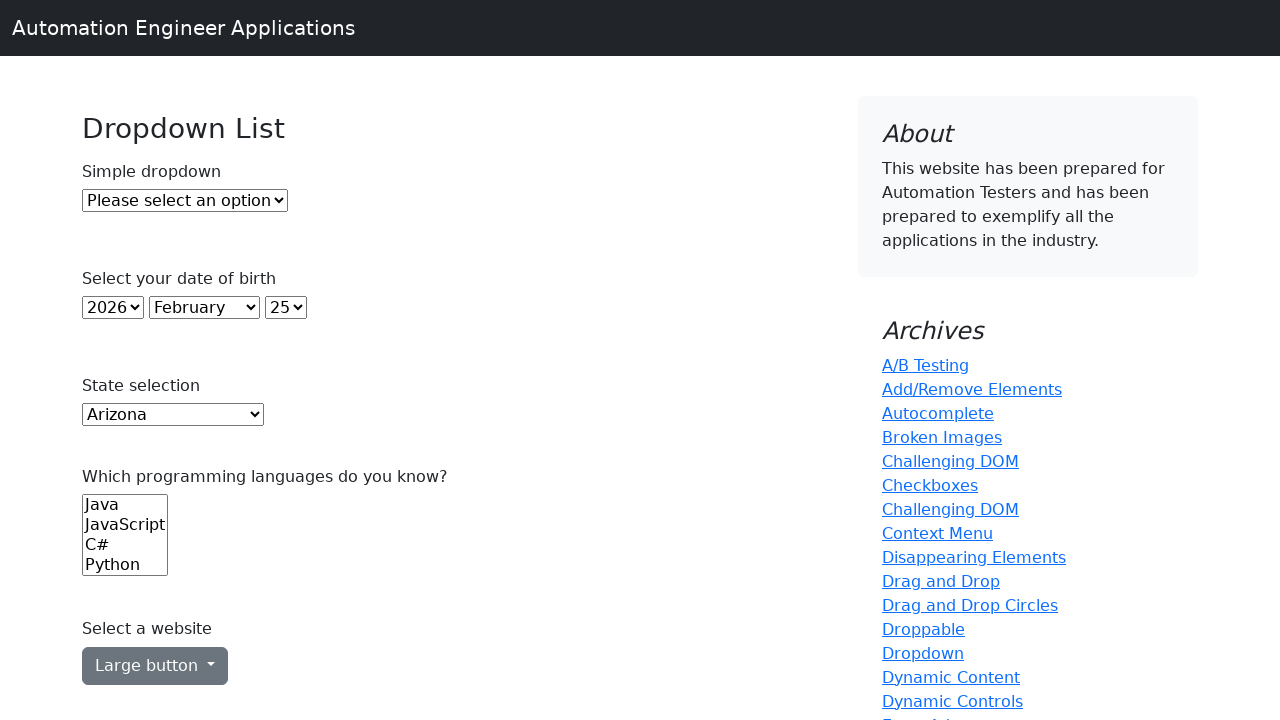

Iterated through dropdown option: Kentucky
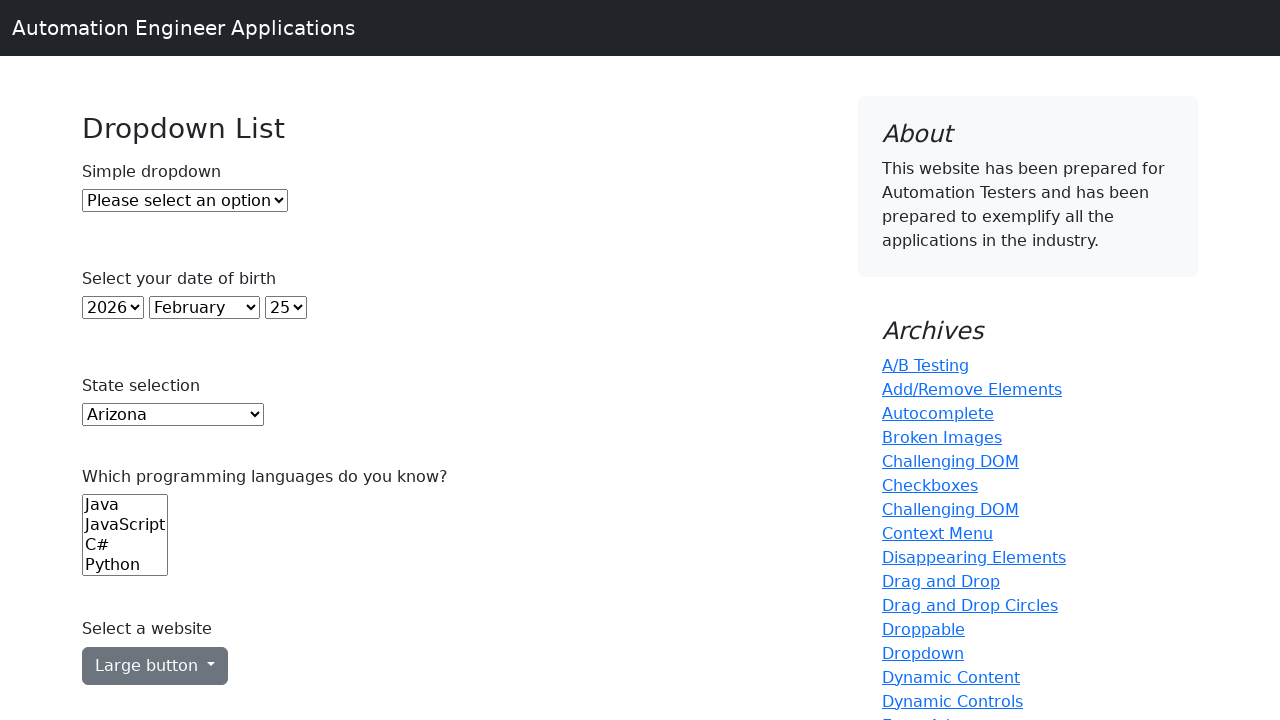

Iterated through dropdown option: Louisiana
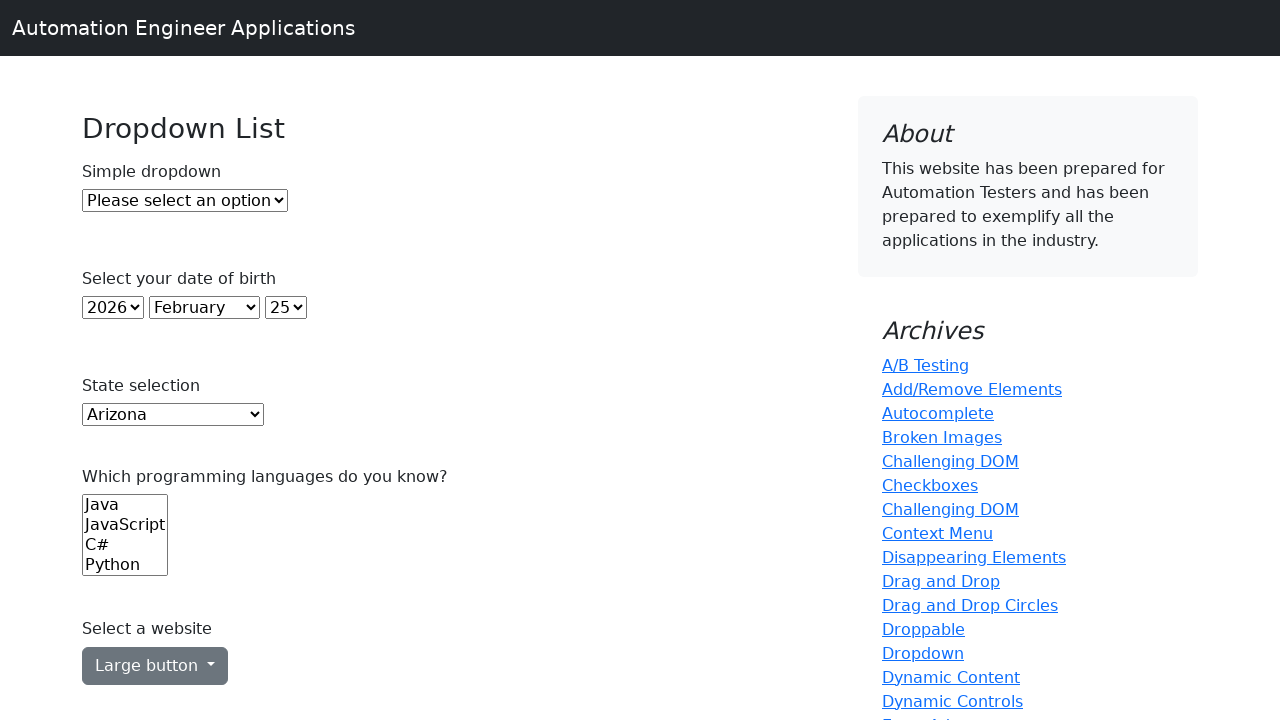

Iterated through dropdown option: Maine
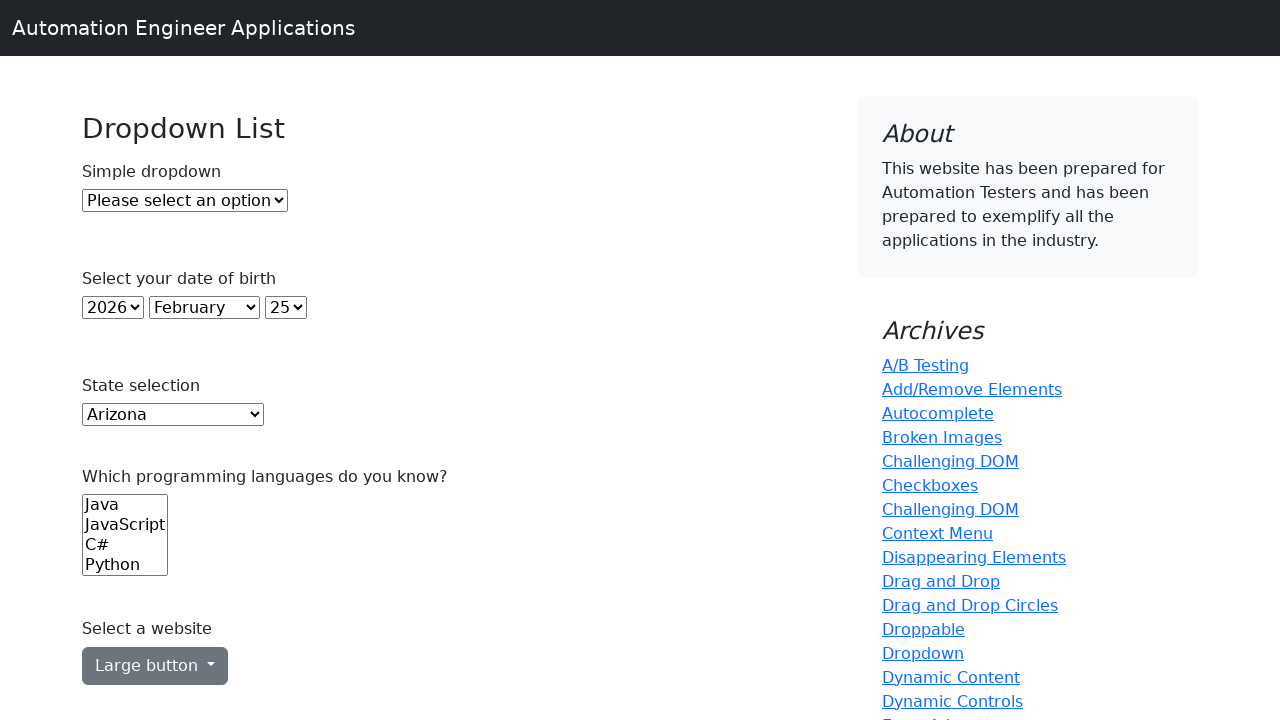

Iterated through dropdown option: Maryland
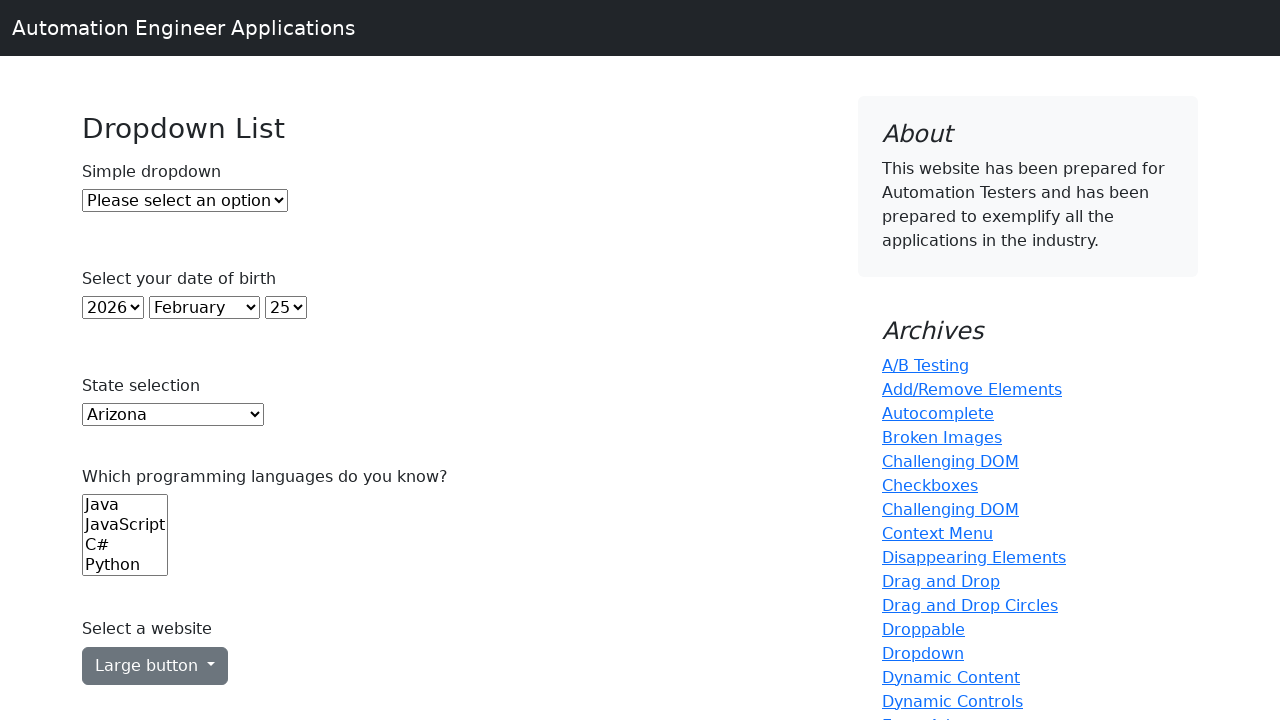

Iterated through dropdown option: Massachusetts
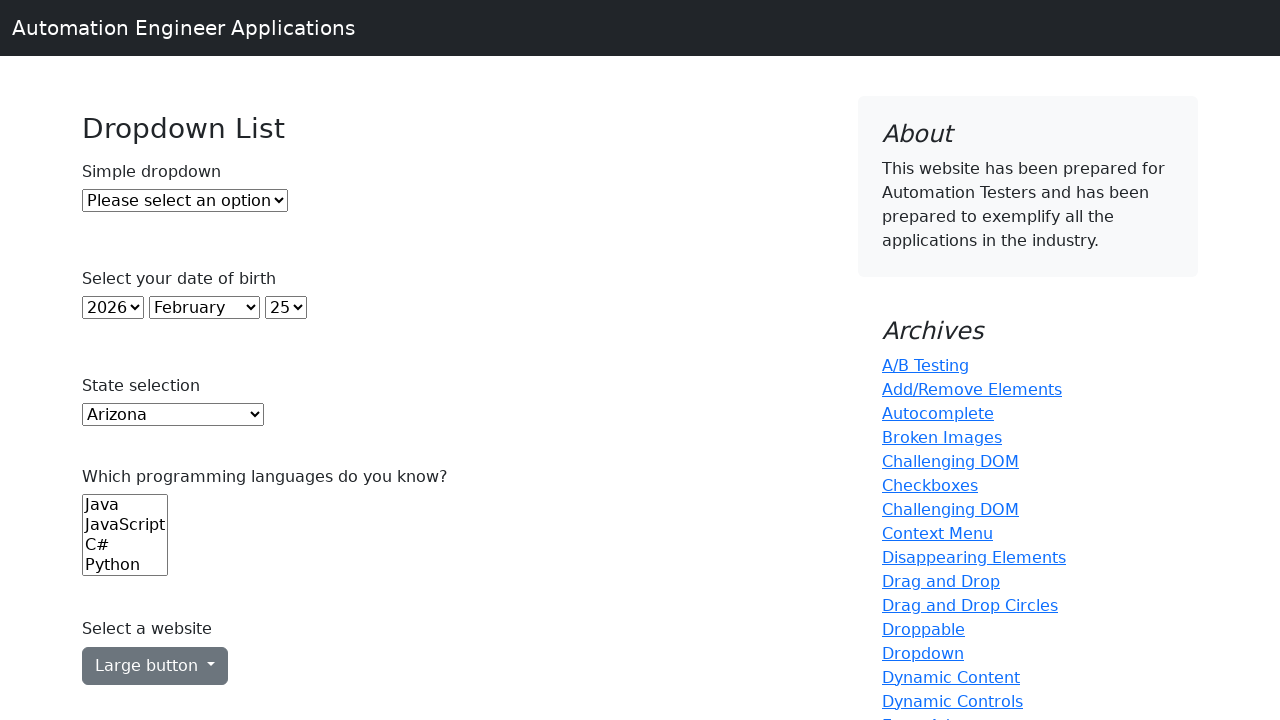

Iterated through dropdown option: Michigan
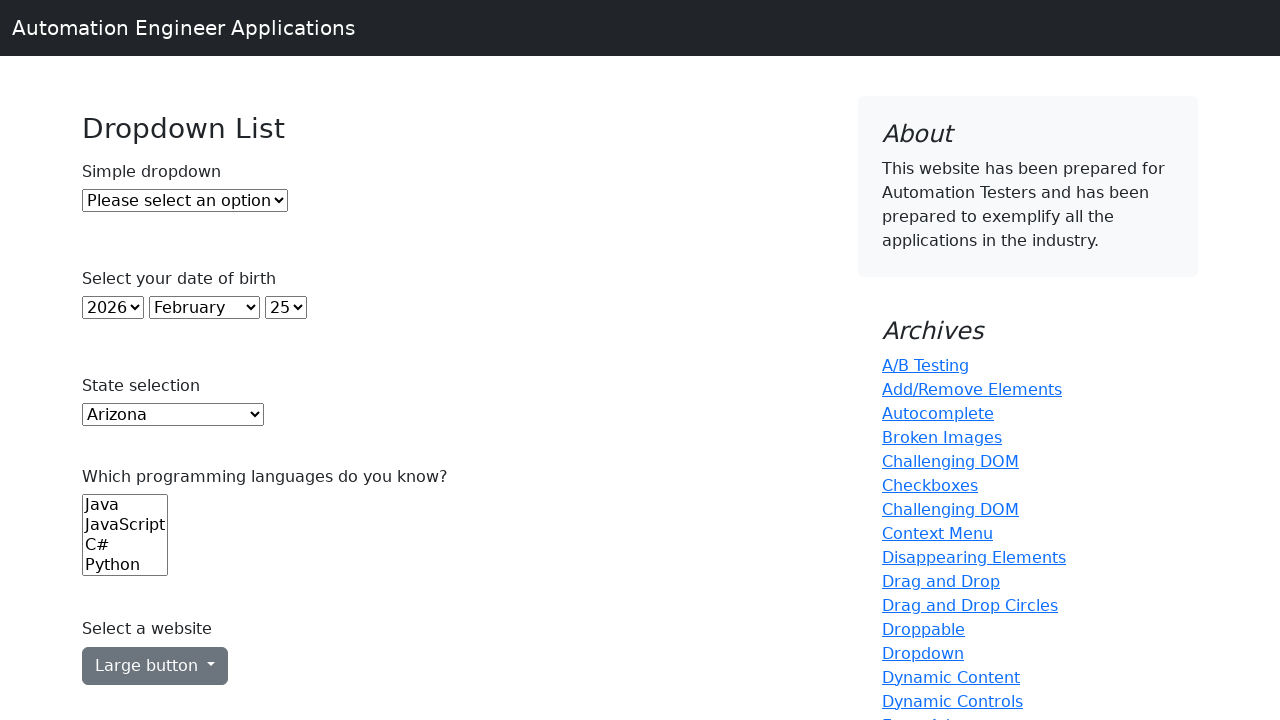

Iterated through dropdown option: Minnesota
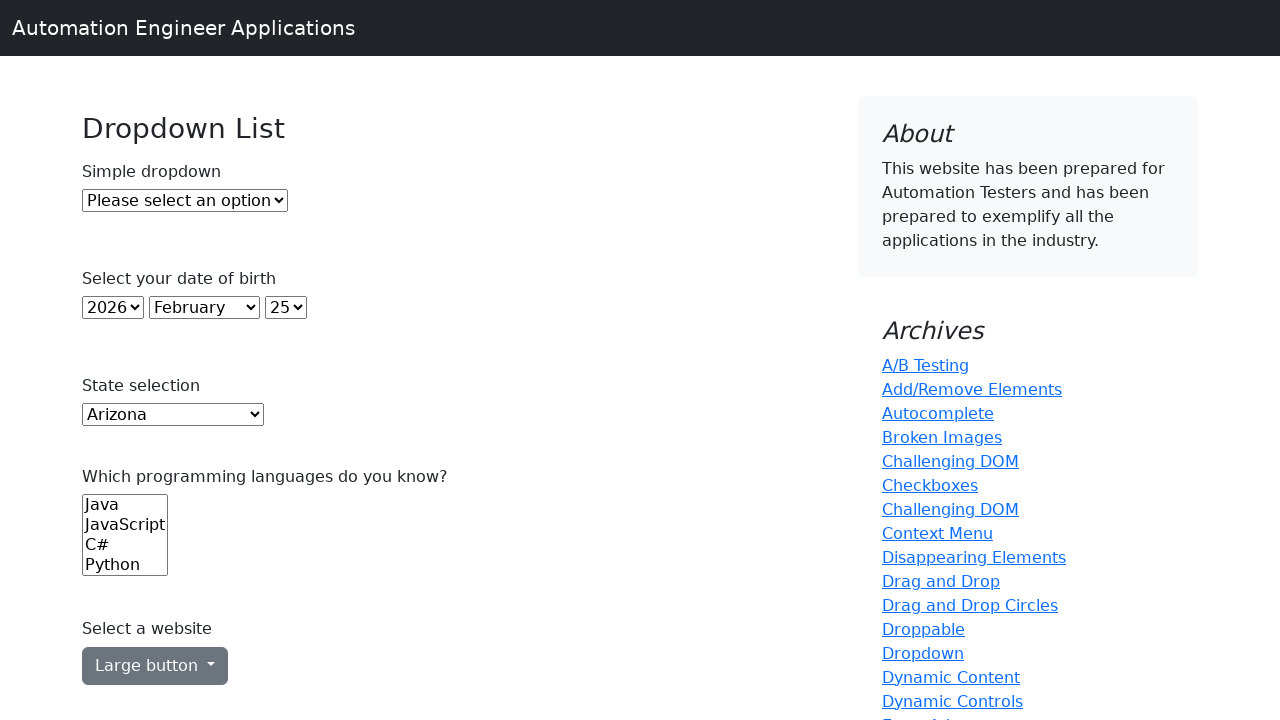

Iterated through dropdown option: Mississippi
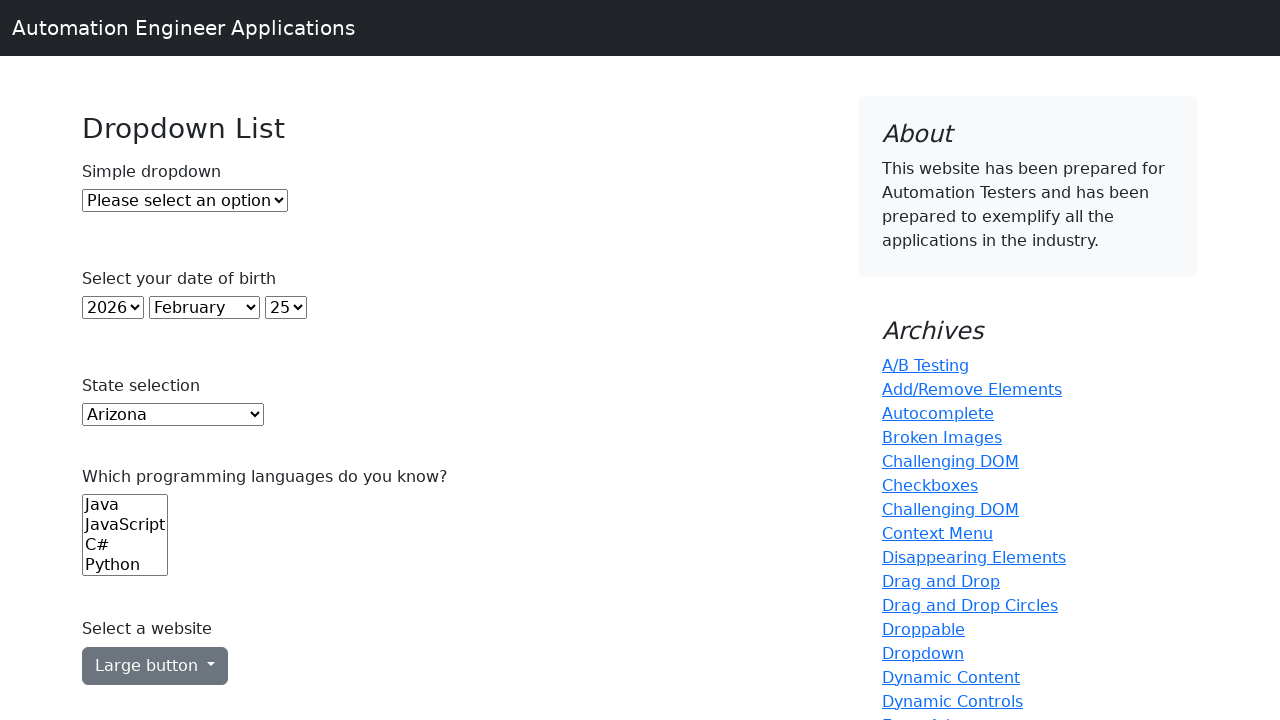

Iterated through dropdown option: Missouri
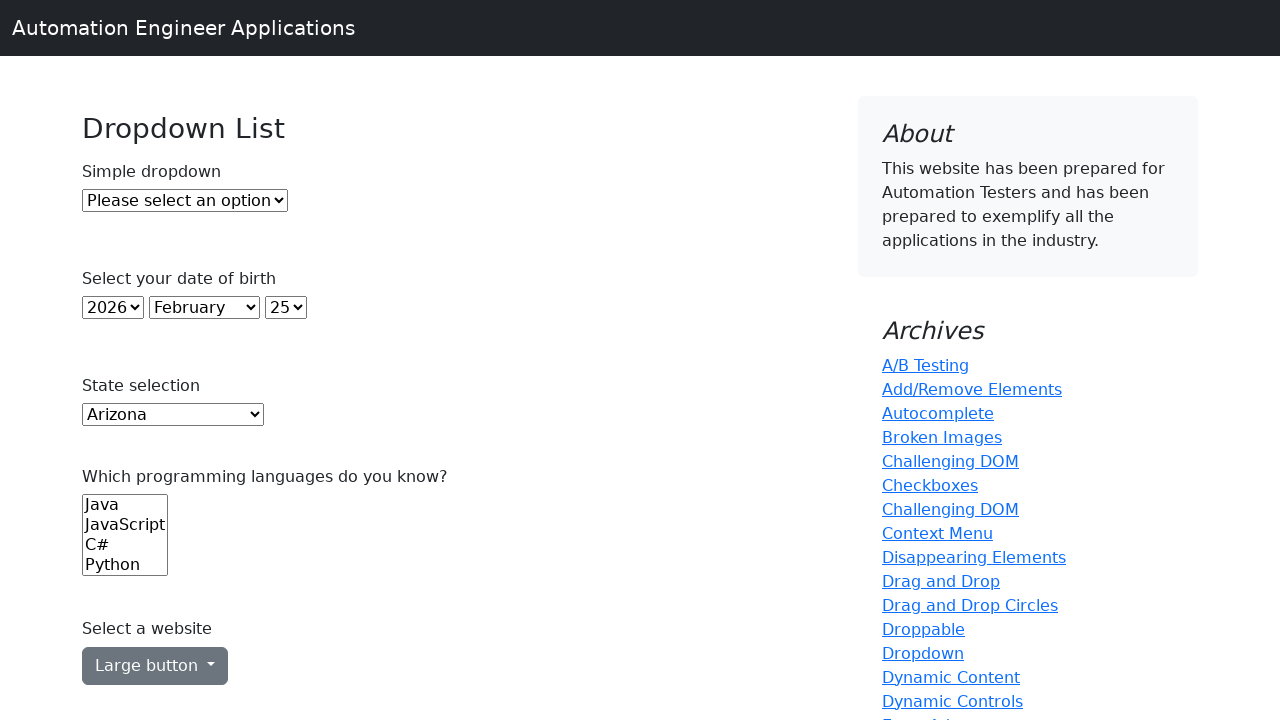

Iterated through dropdown option: Montana
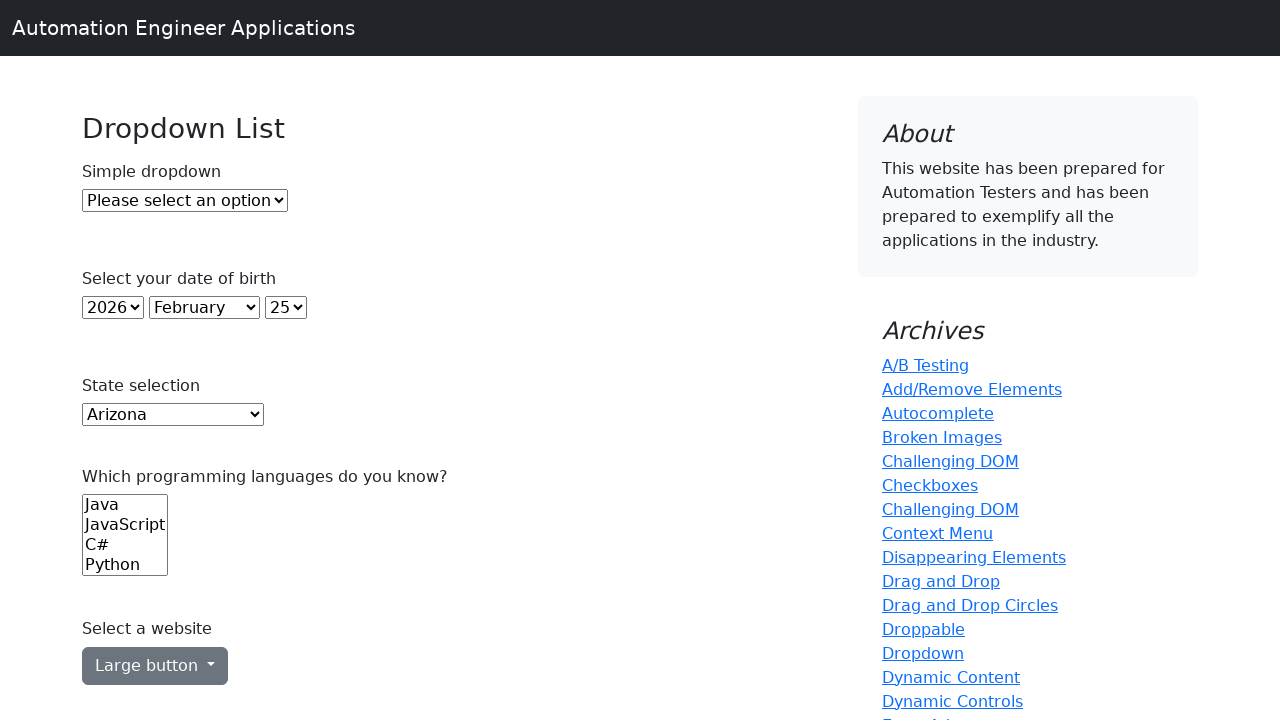

Iterated through dropdown option: Nebraska
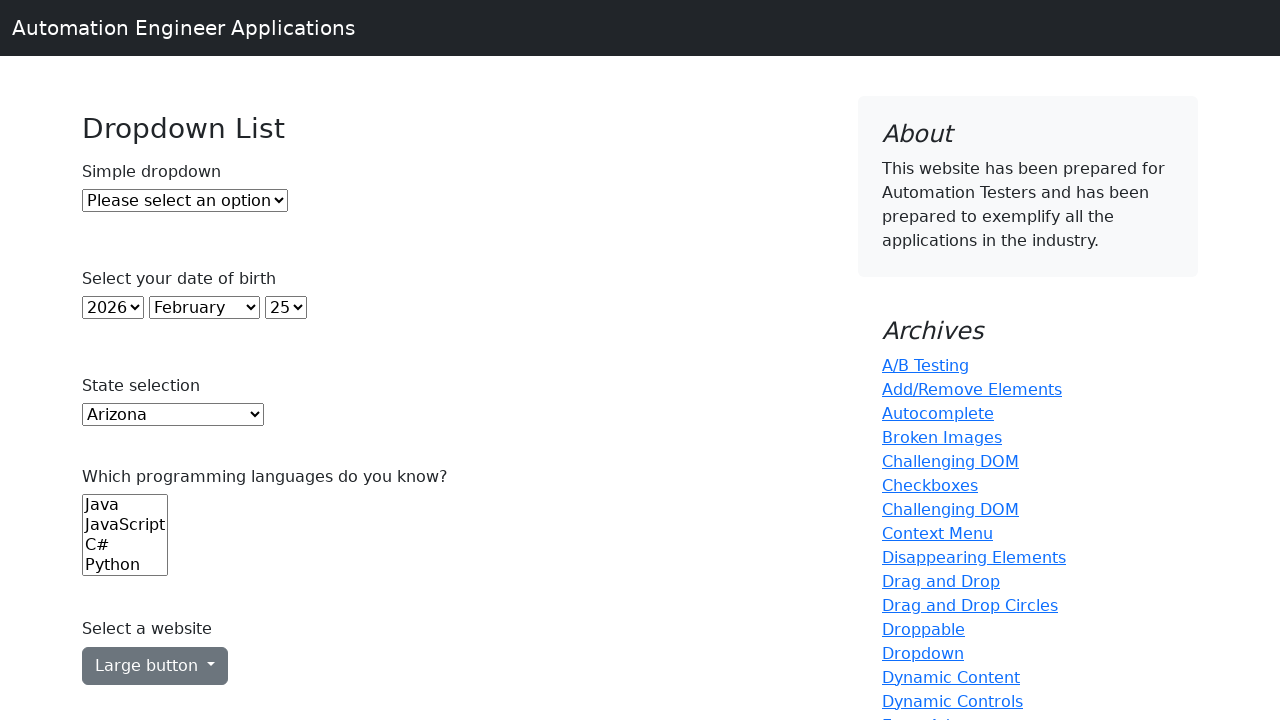

Iterated through dropdown option: Nevada
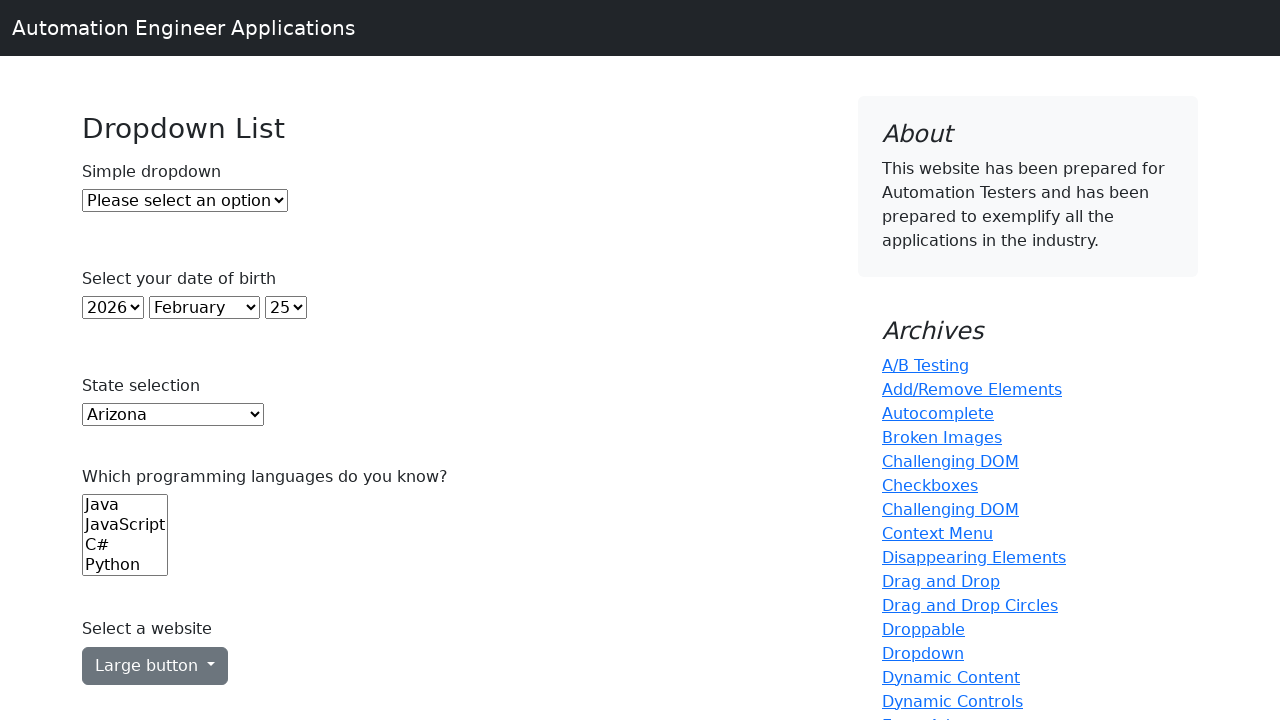

Iterated through dropdown option: New Hampshire
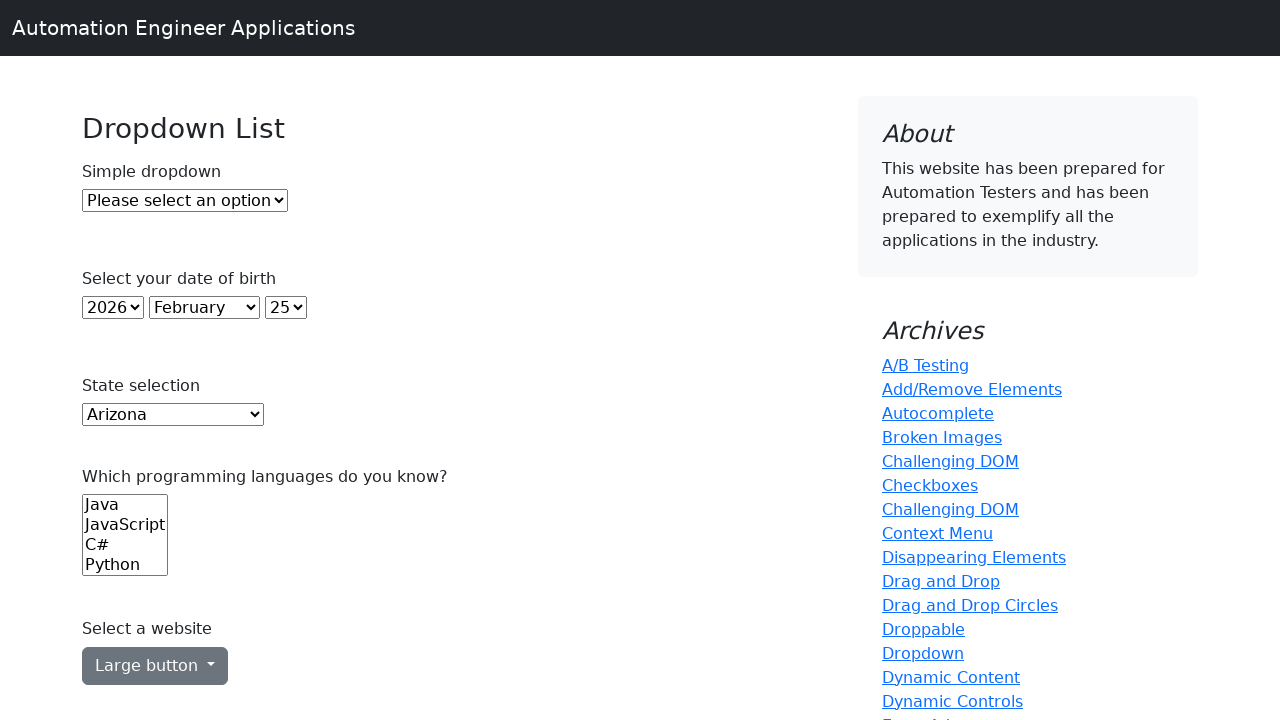

Iterated through dropdown option: New Jersey
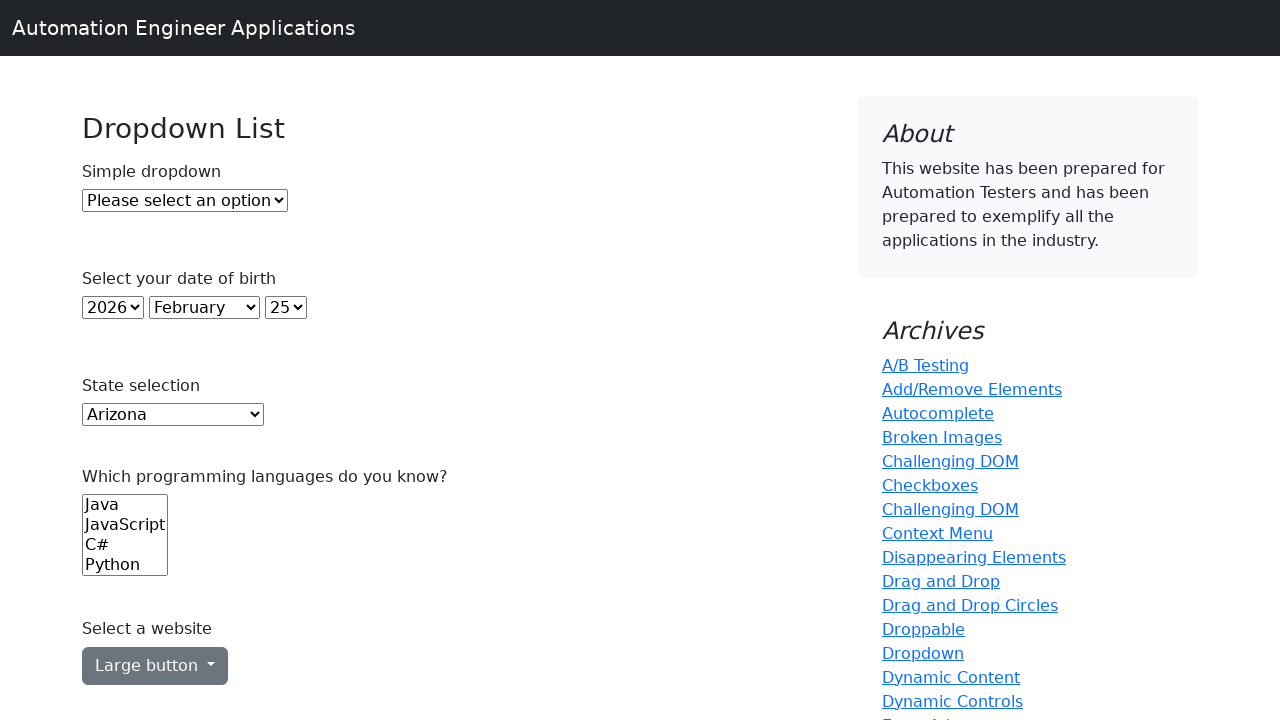

Iterated through dropdown option: New Mexico
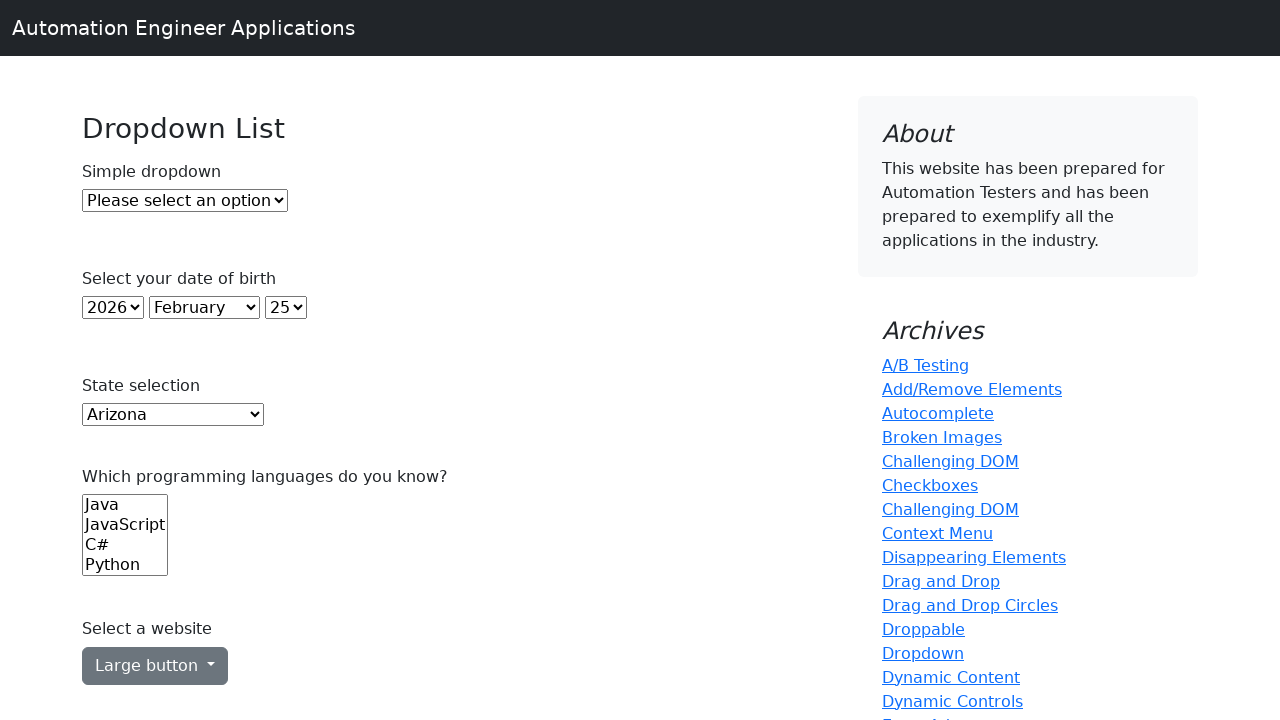

Iterated through dropdown option: New York
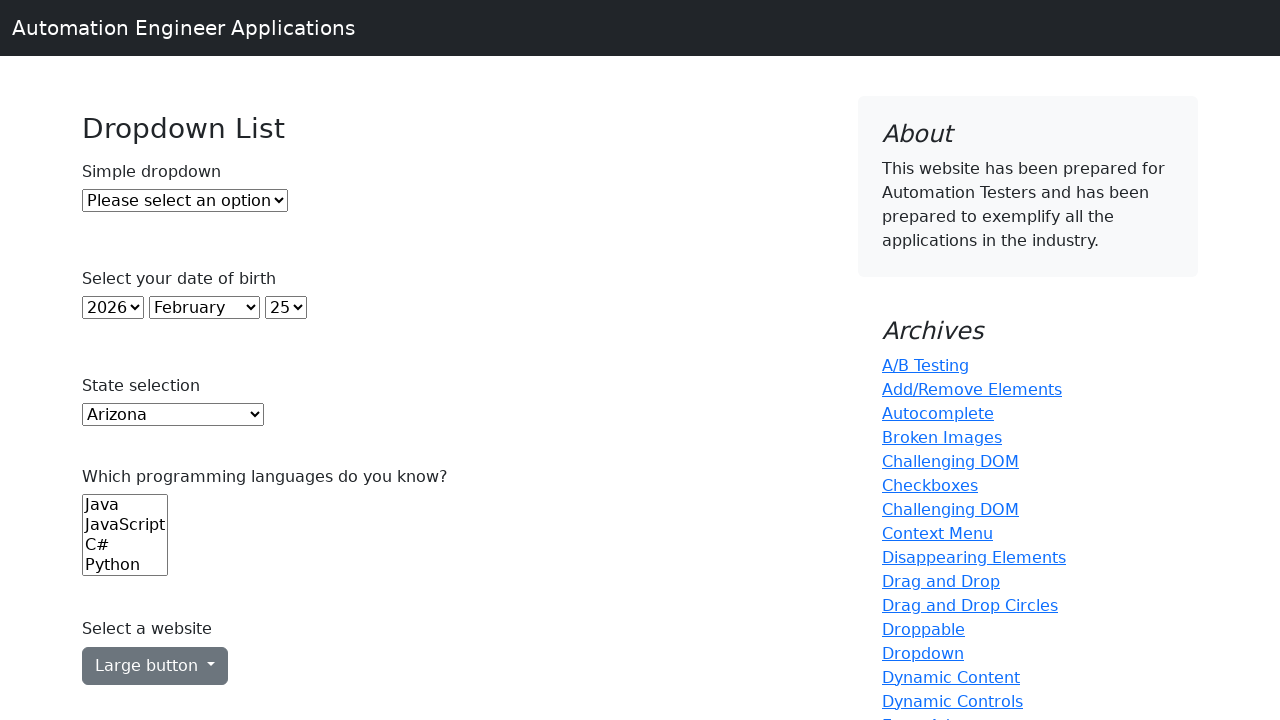

Iterated through dropdown option: North Carolina
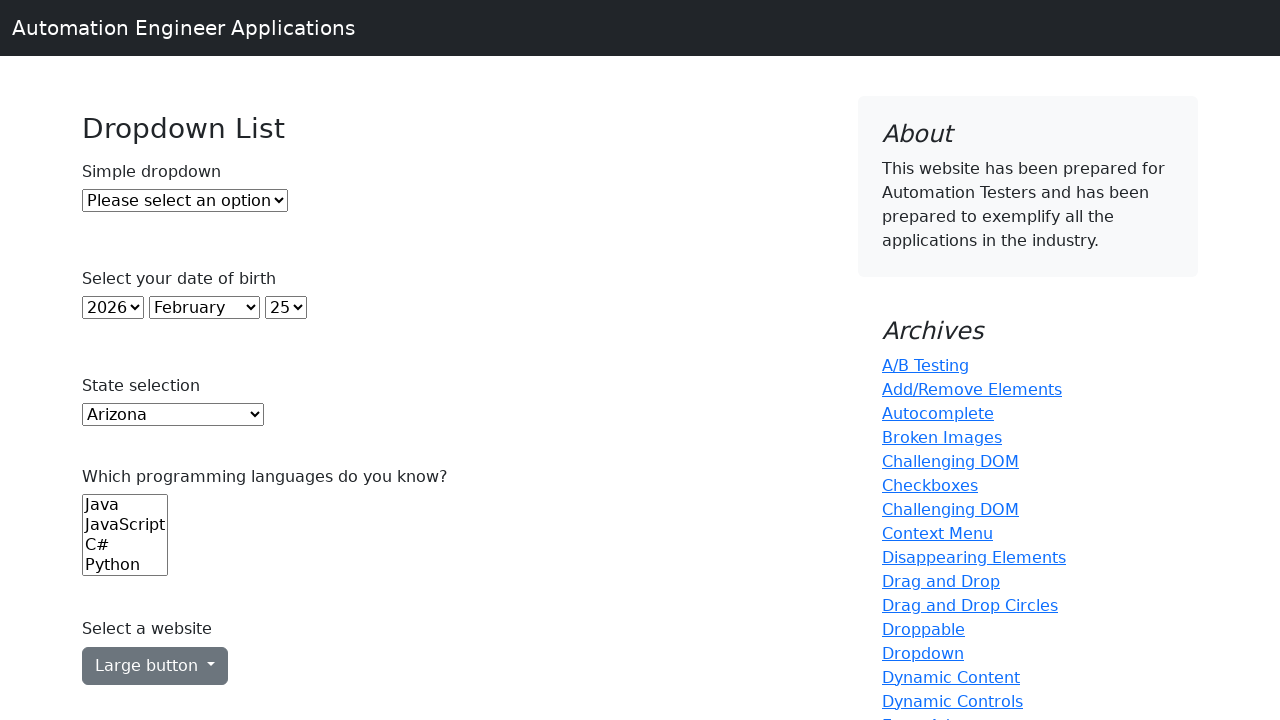

Iterated through dropdown option: North Dakota
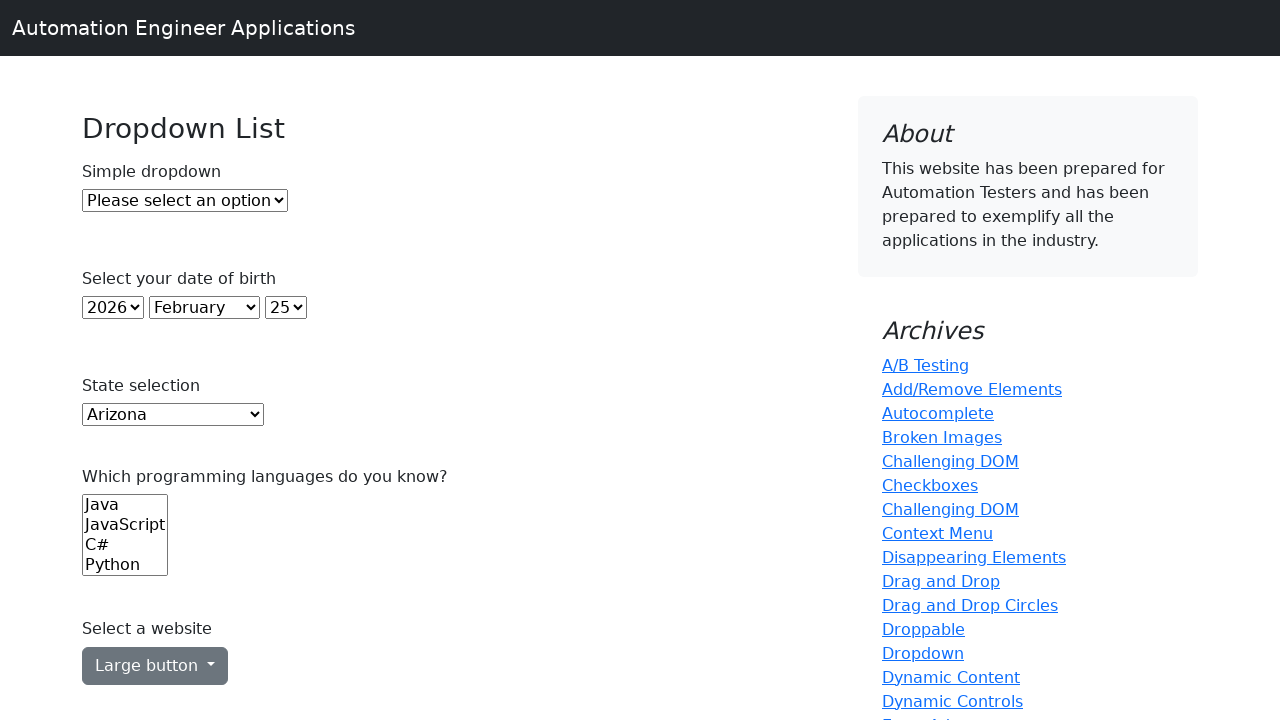

Iterated through dropdown option: Ohio
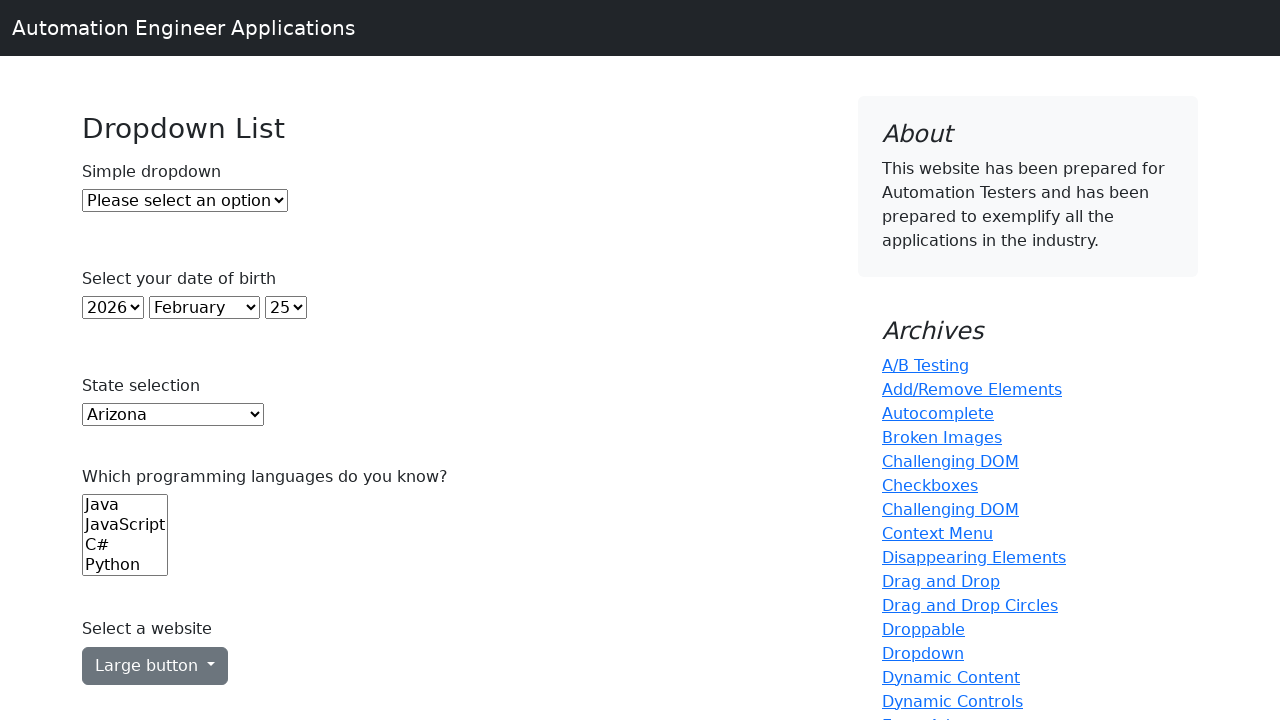

Iterated through dropdown option: Oklahoma
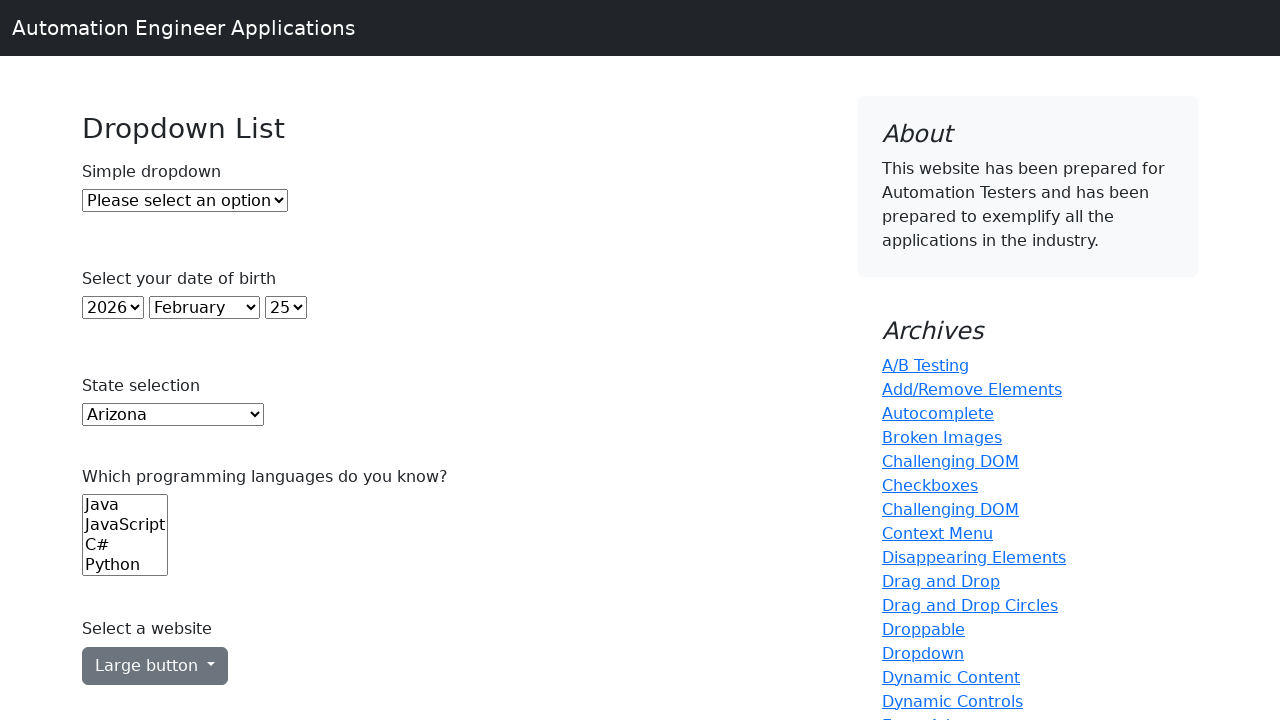

Iterated through dropdown option: Oregon
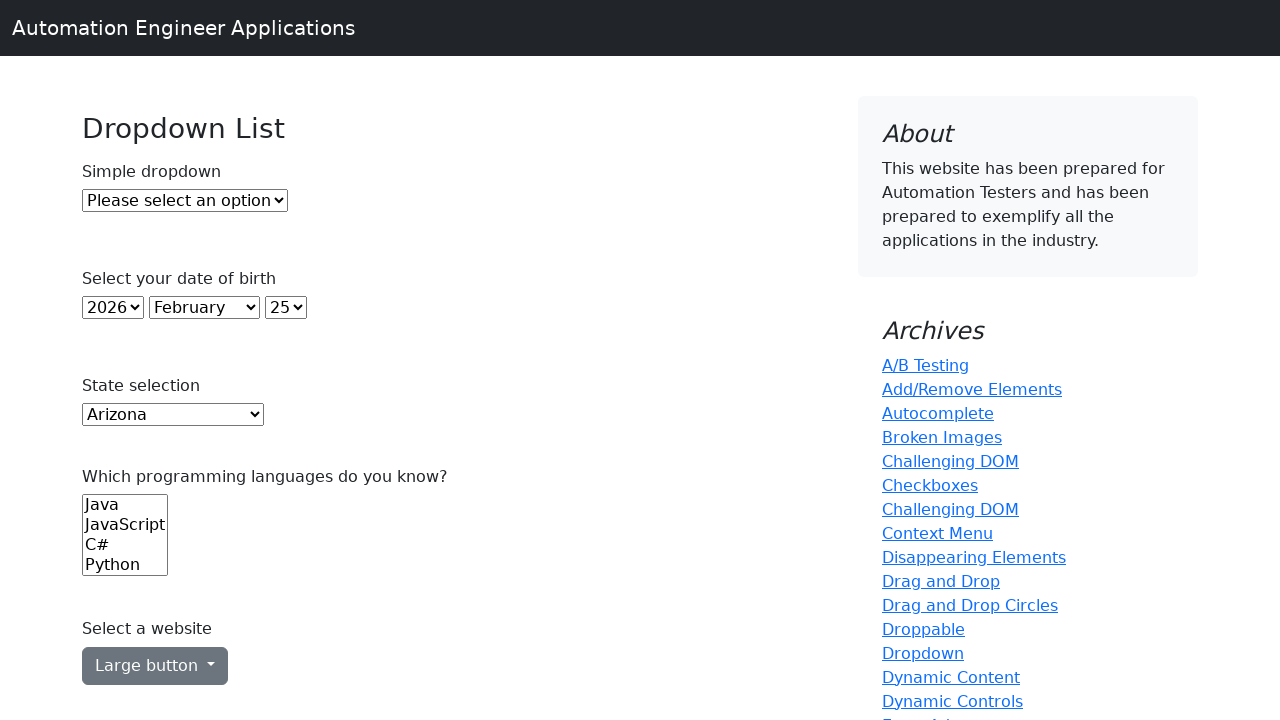

Iterated through dropdown option: Pennsylvania
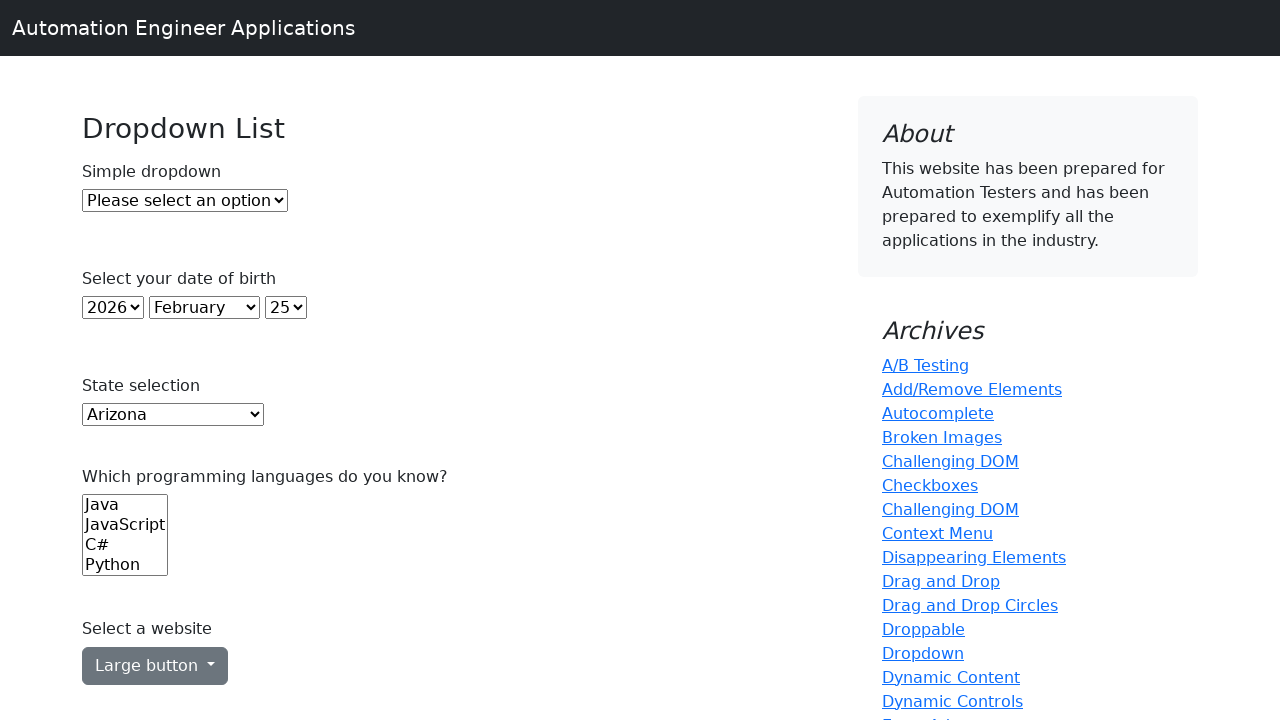

Iterated through dropdown option: Rhode Island
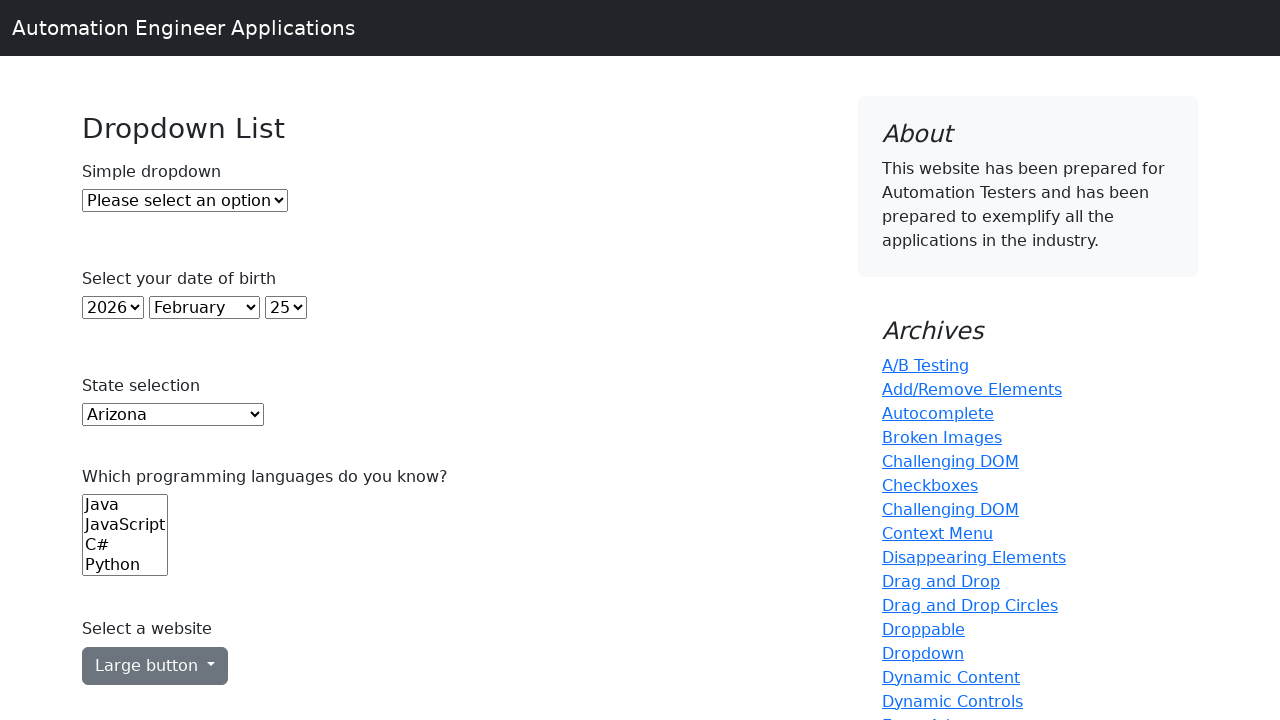

Iterated through dropdown option: South Carolina
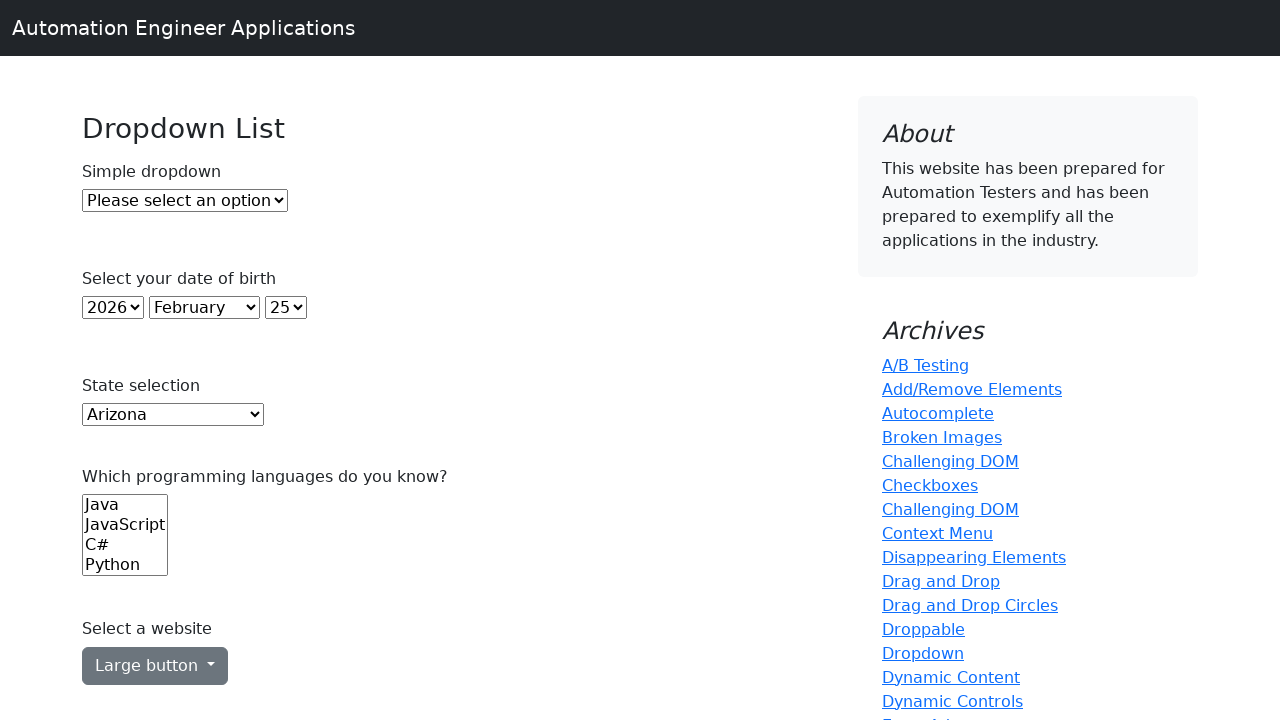

Iterated through dropdown option: South Dakota
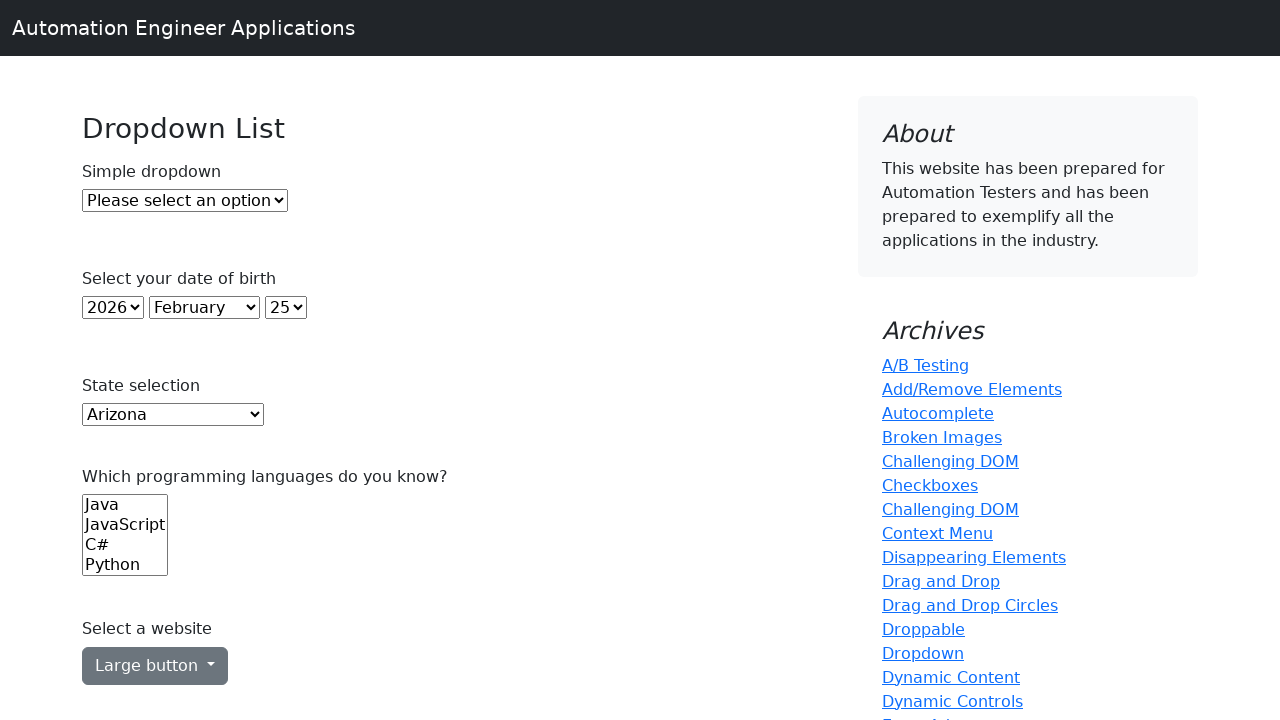

Iterated through dropdown option: Tennessee
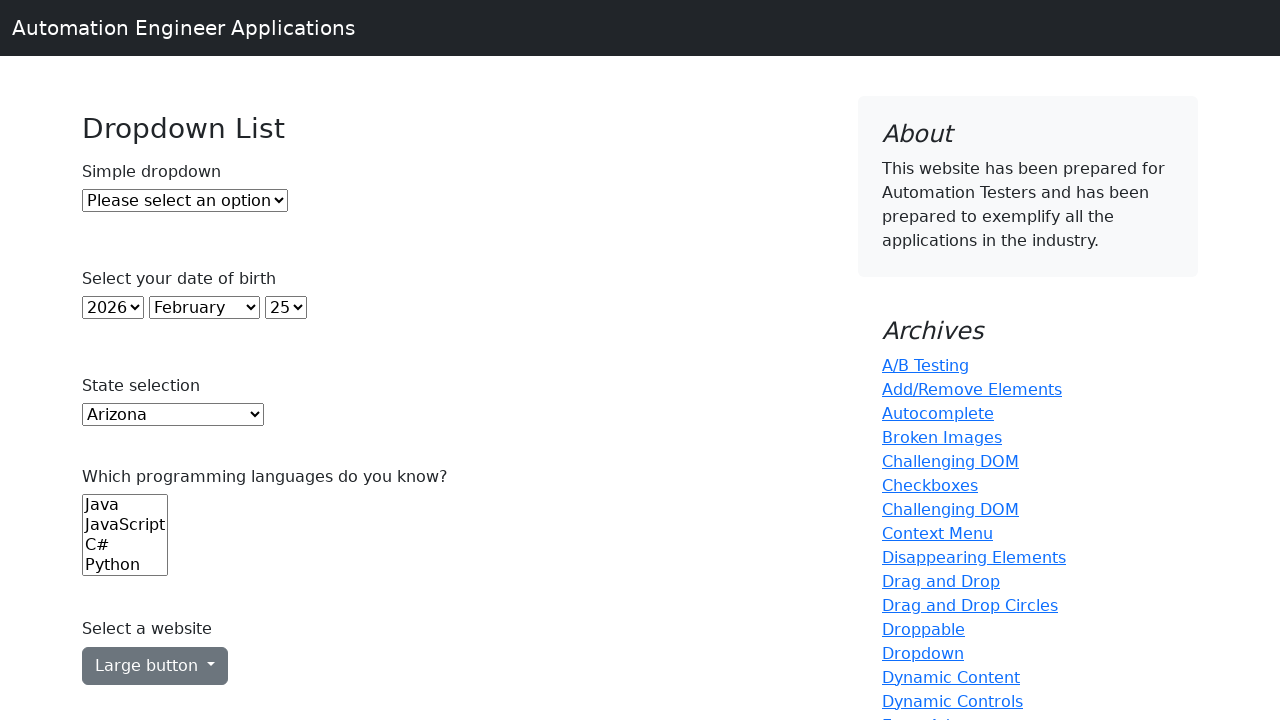

Iterated through dropdown option: Texas
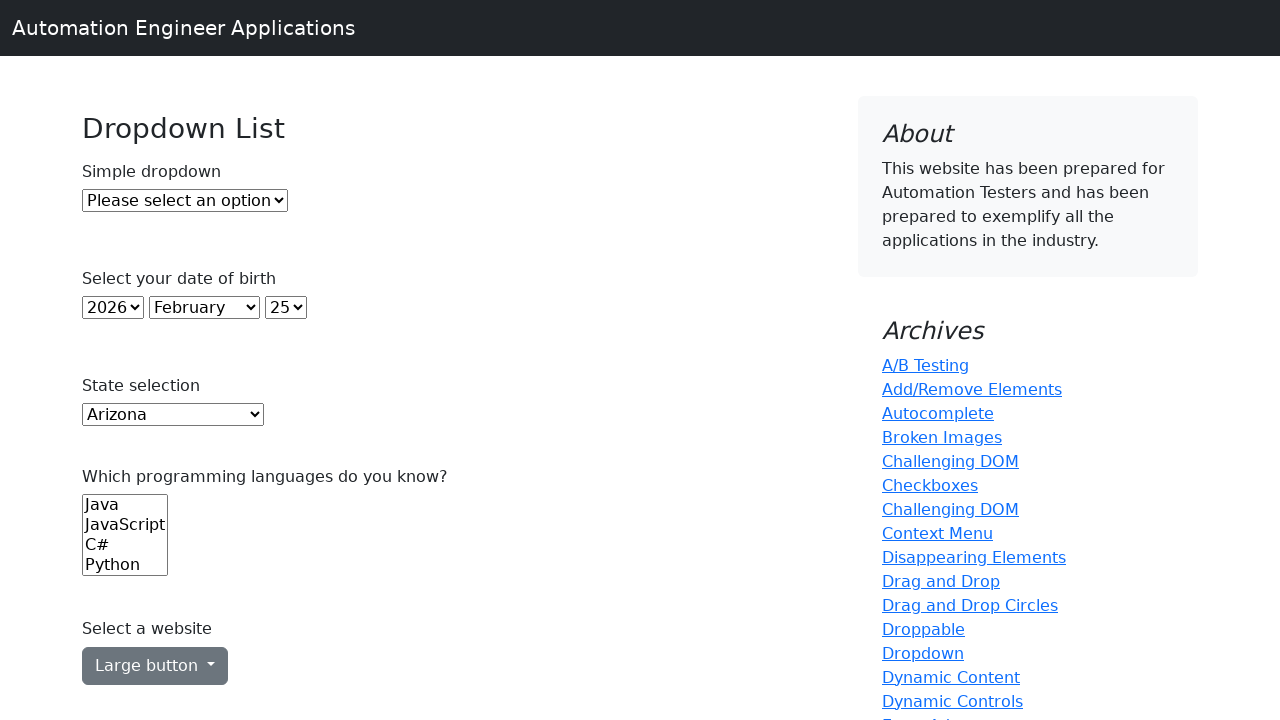

Iterated through dropdown option: Utah
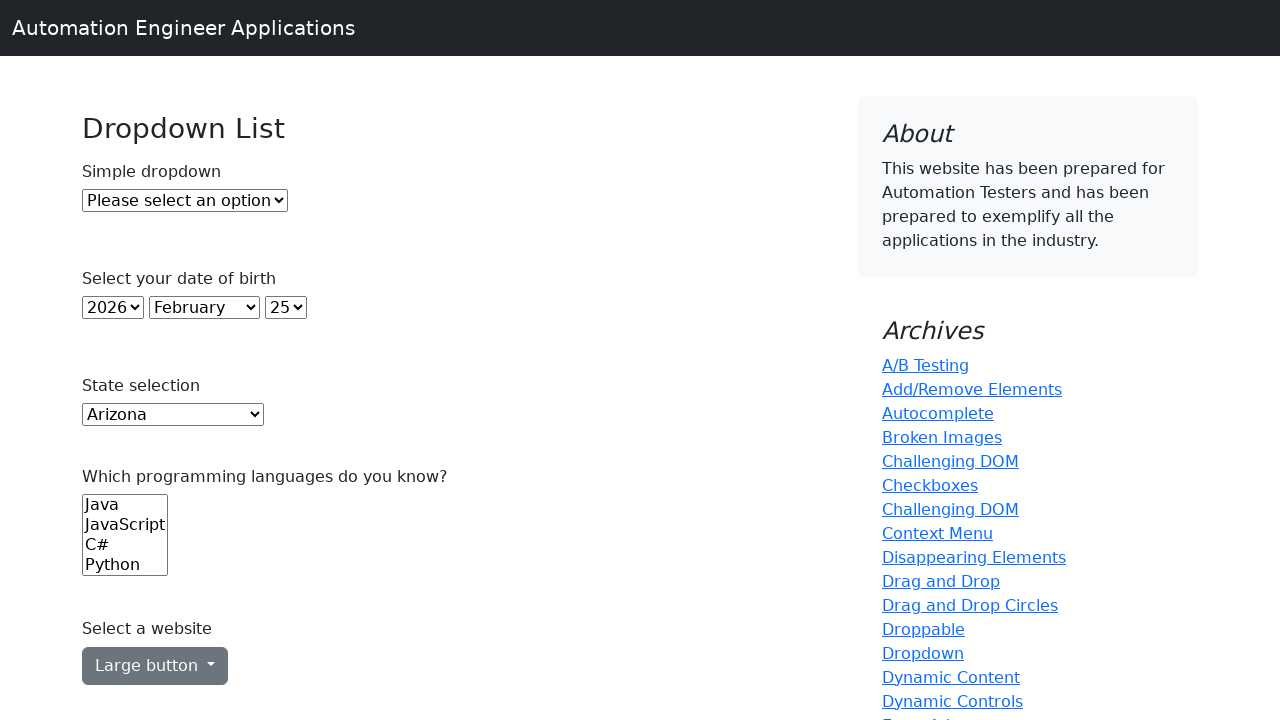

Iterated through dropdown option: Vermont
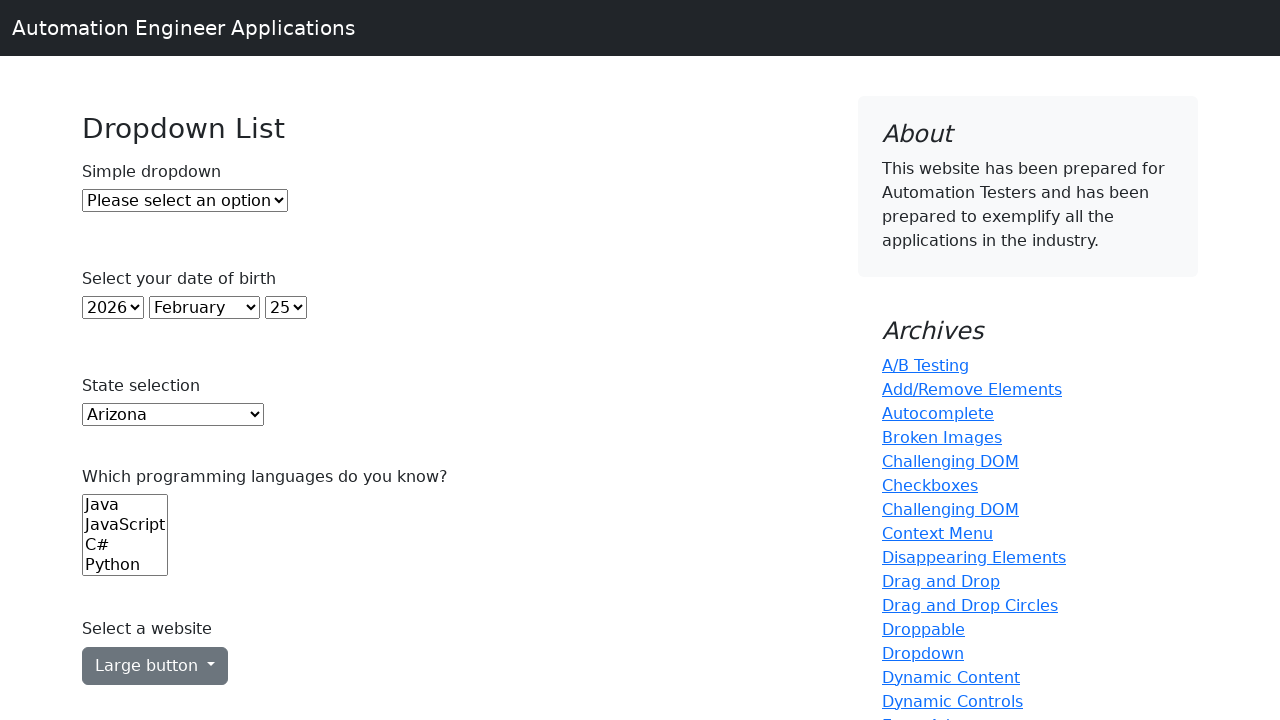

Iterated through dropdown option: Virginia
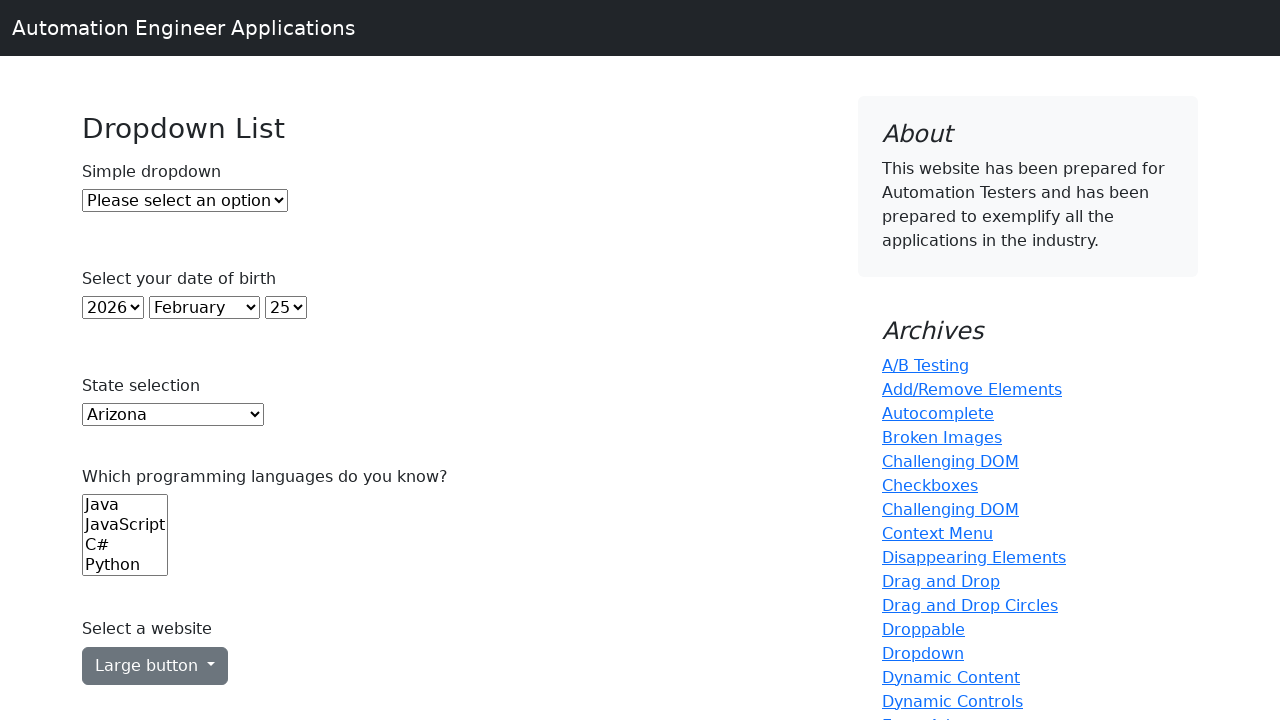

Iterated through dropdown option: Washington
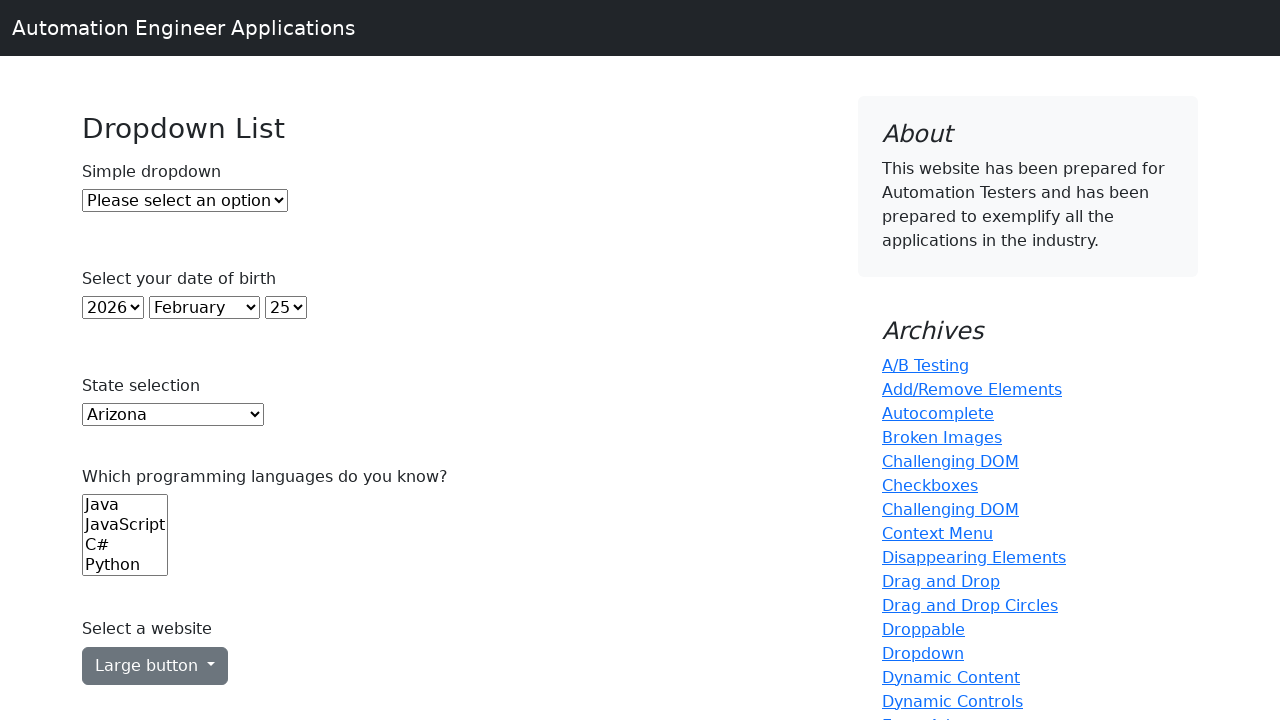

Iterated through dropdown option: West Virginia
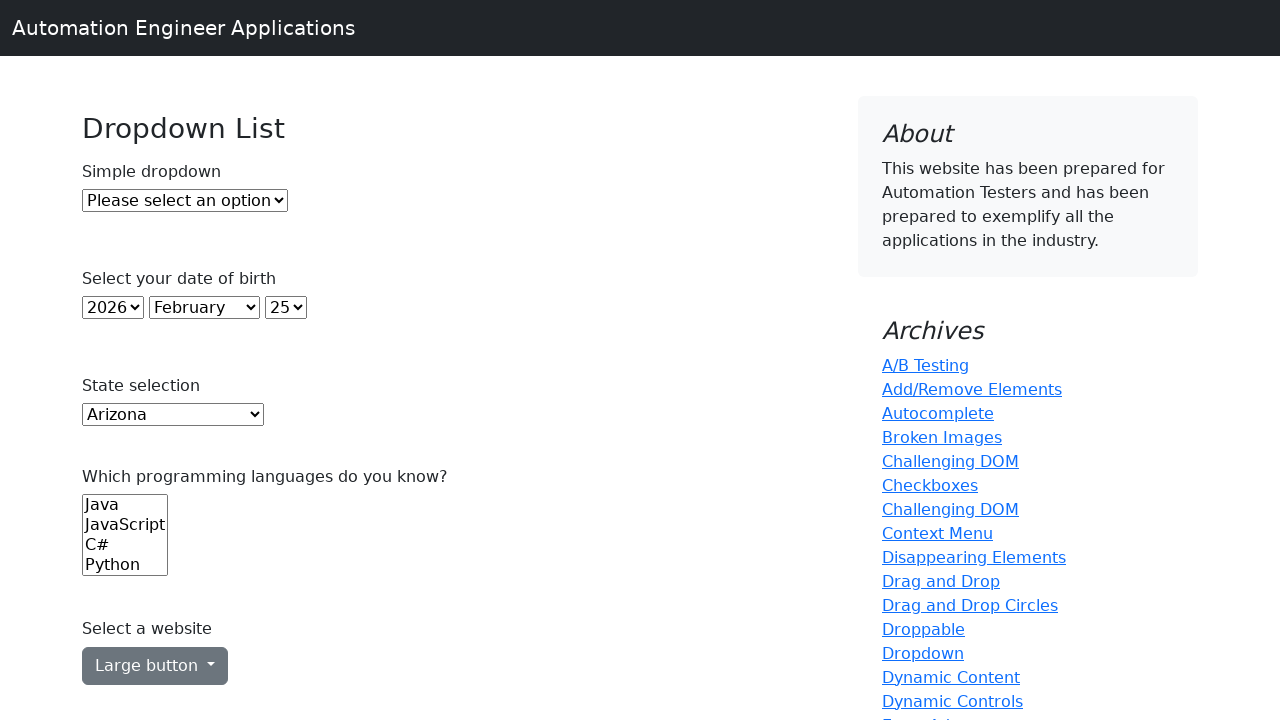

Iterated through dropdown option: Wisconsin
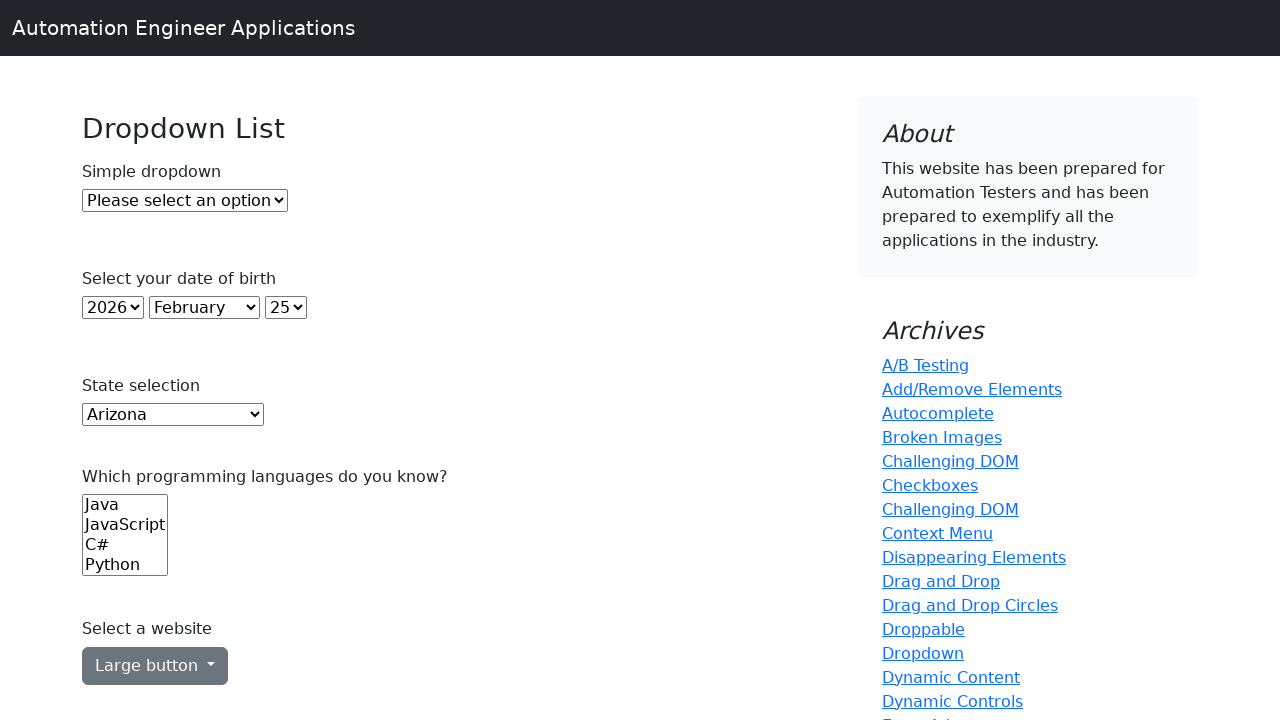

Iterated through dropdown option: Wyoming
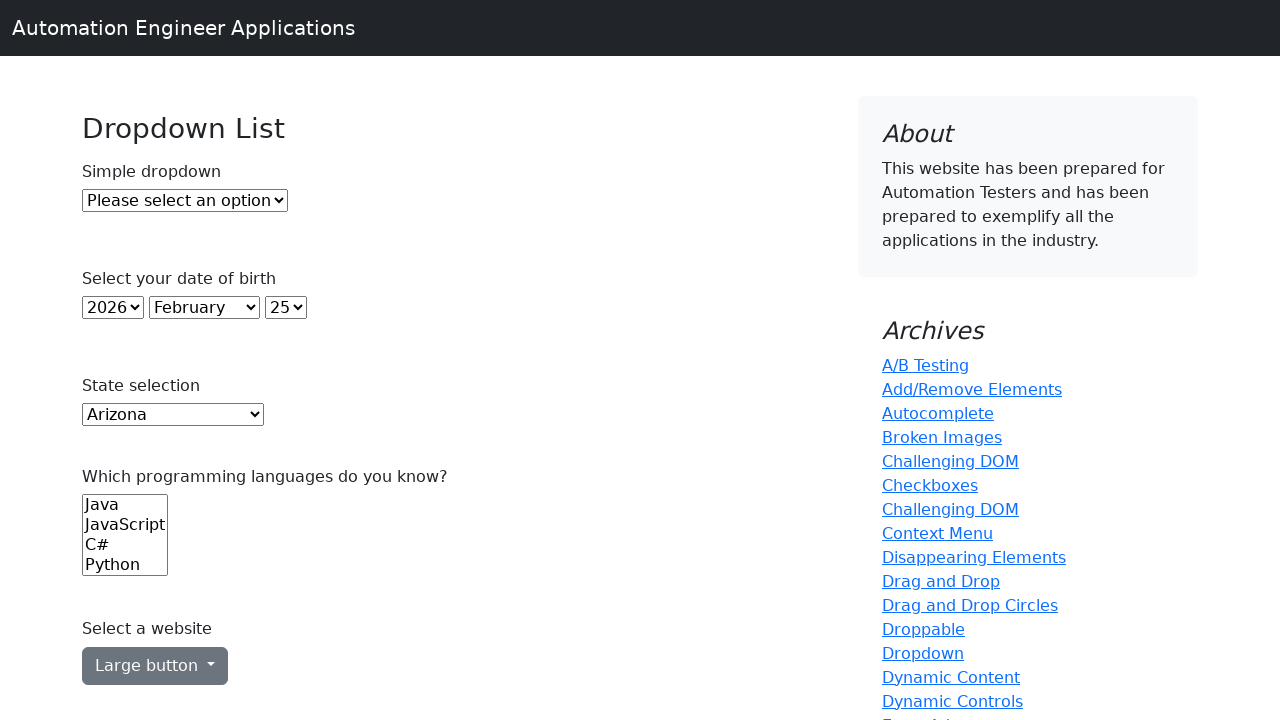

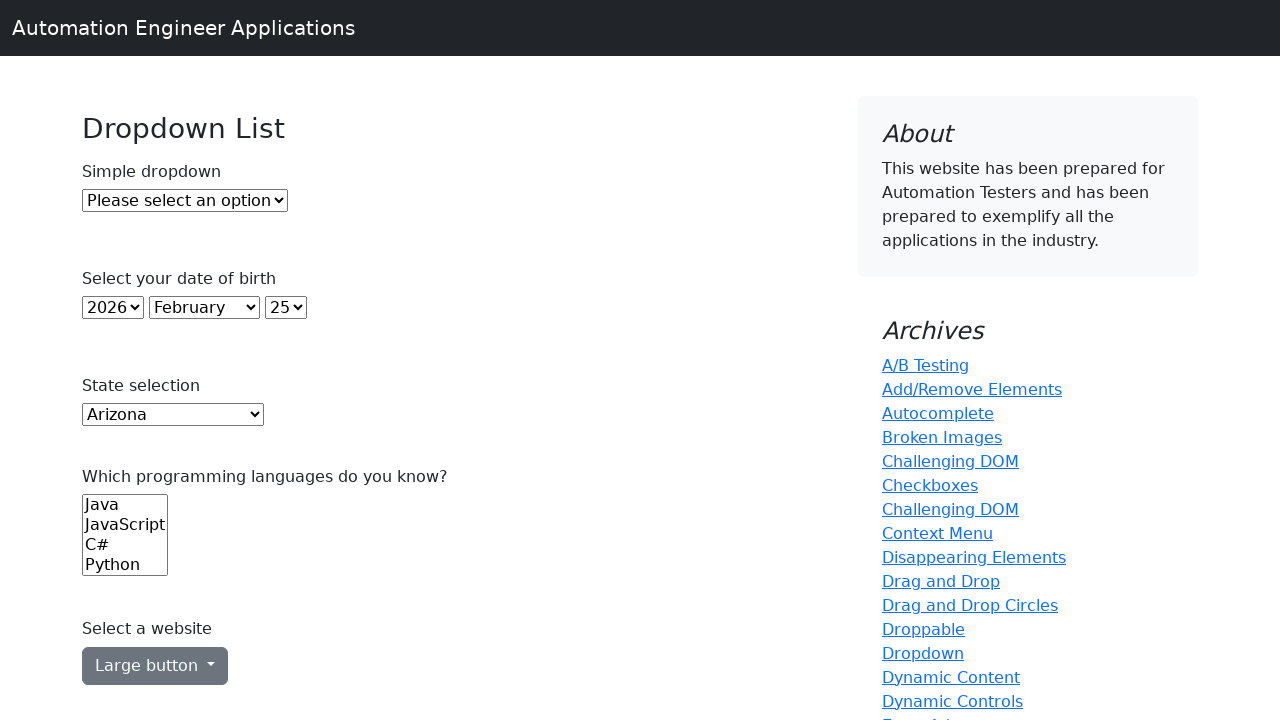